Tests the store search functionality by entering multiple search phrases (in original case, lowercase, and uppercase variations) and verifying that search results are displayed.

Starting URL: https://kodilla.com/pl/test/store

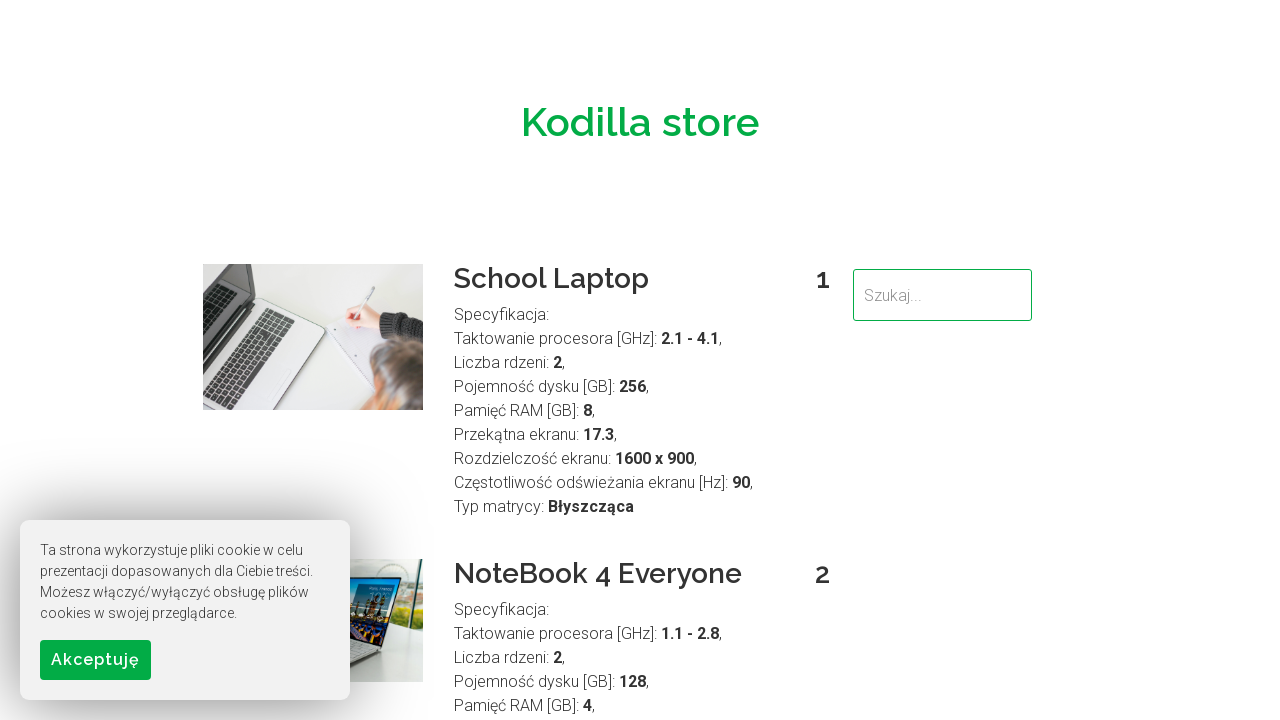

Cleared search field on #searchField
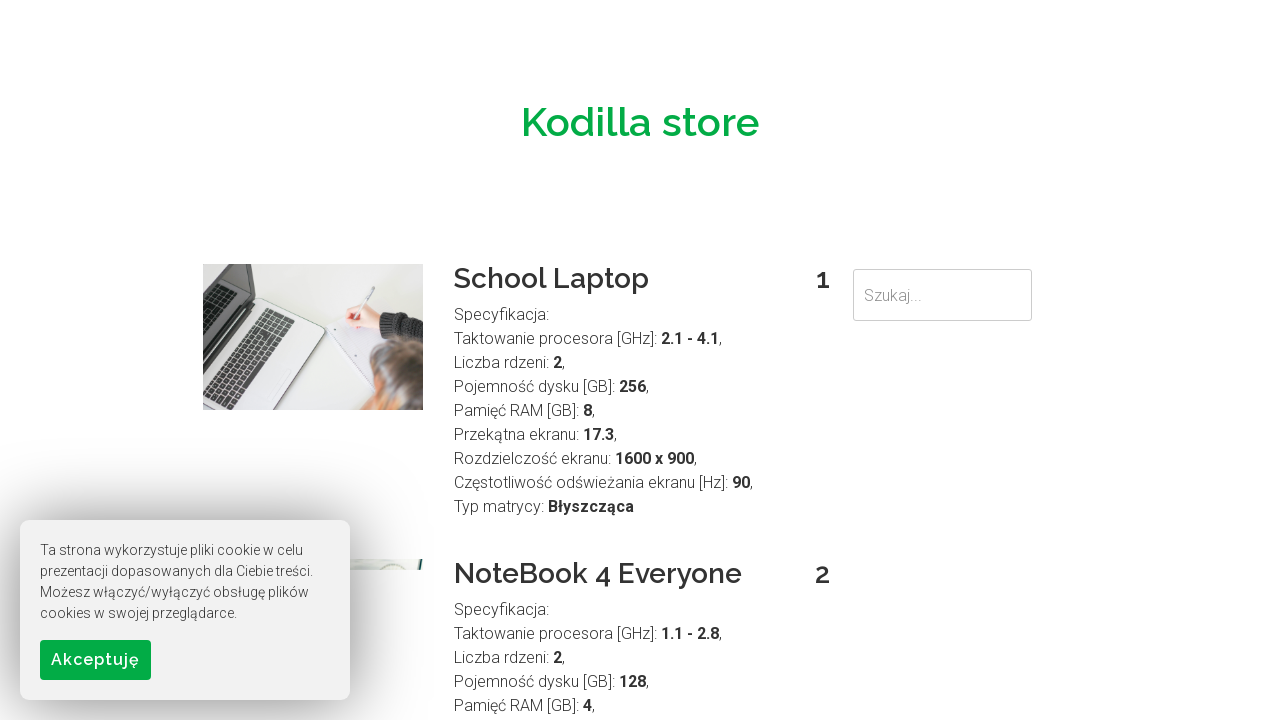

Entered search phrase 'NoteBook' into search field on #searchField
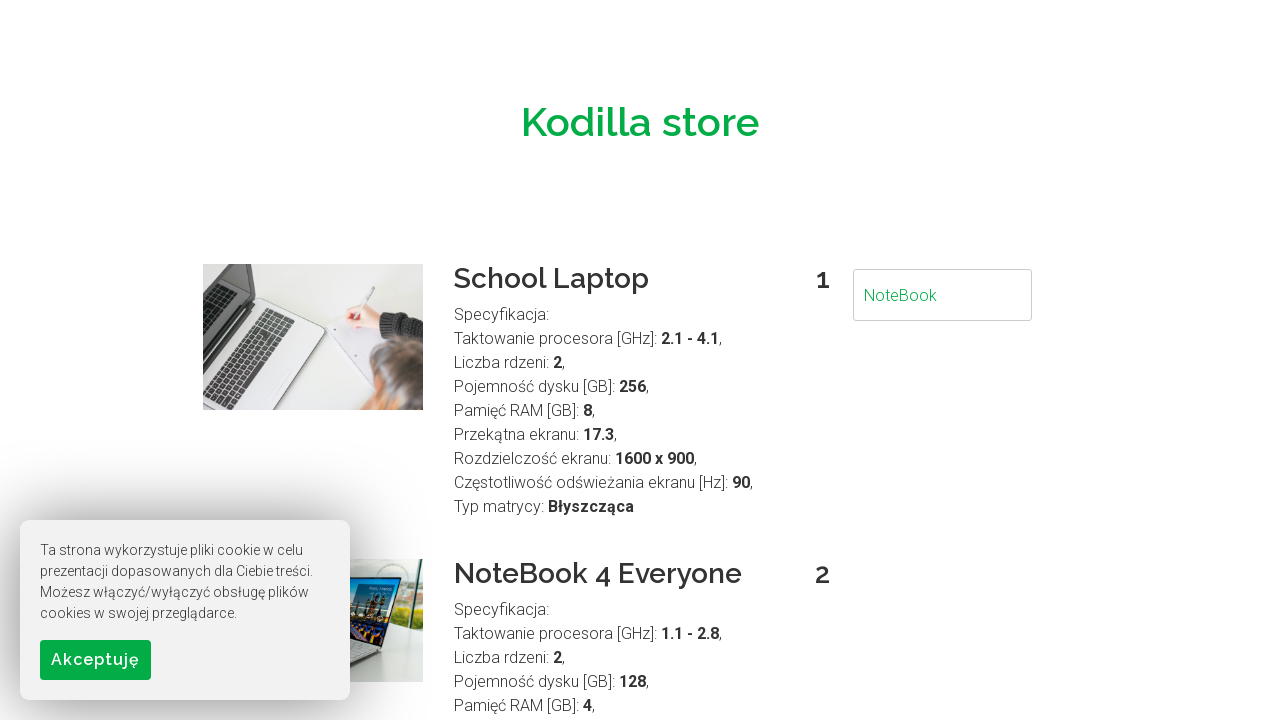

Waited 1.5 seconds for search results to update
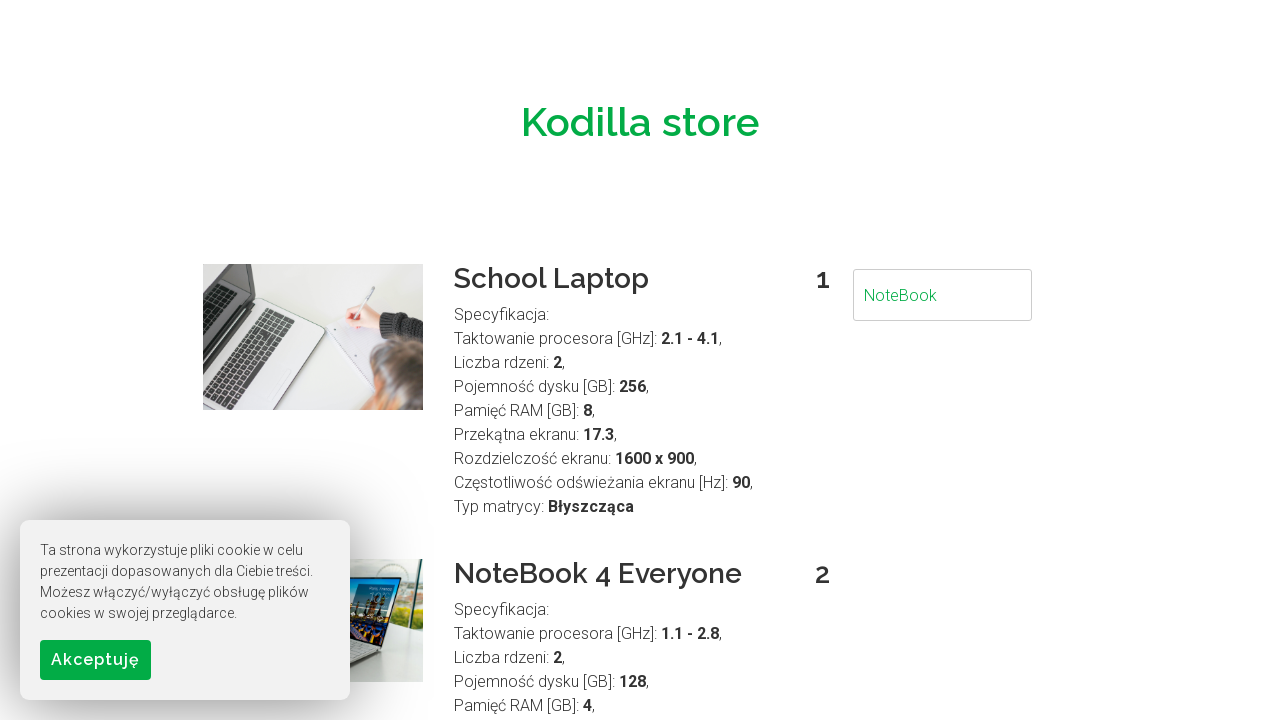

Search results container loaded for phrase 'NoteBook'
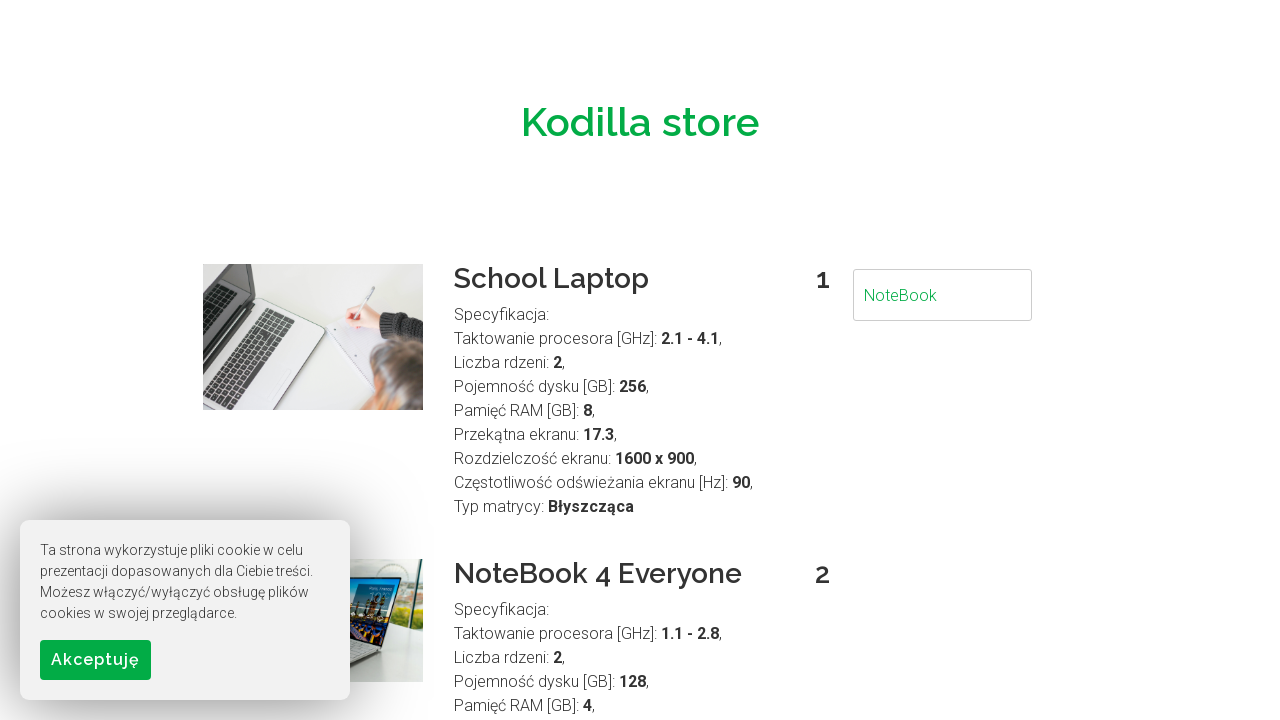

Cleared search field on #searchField
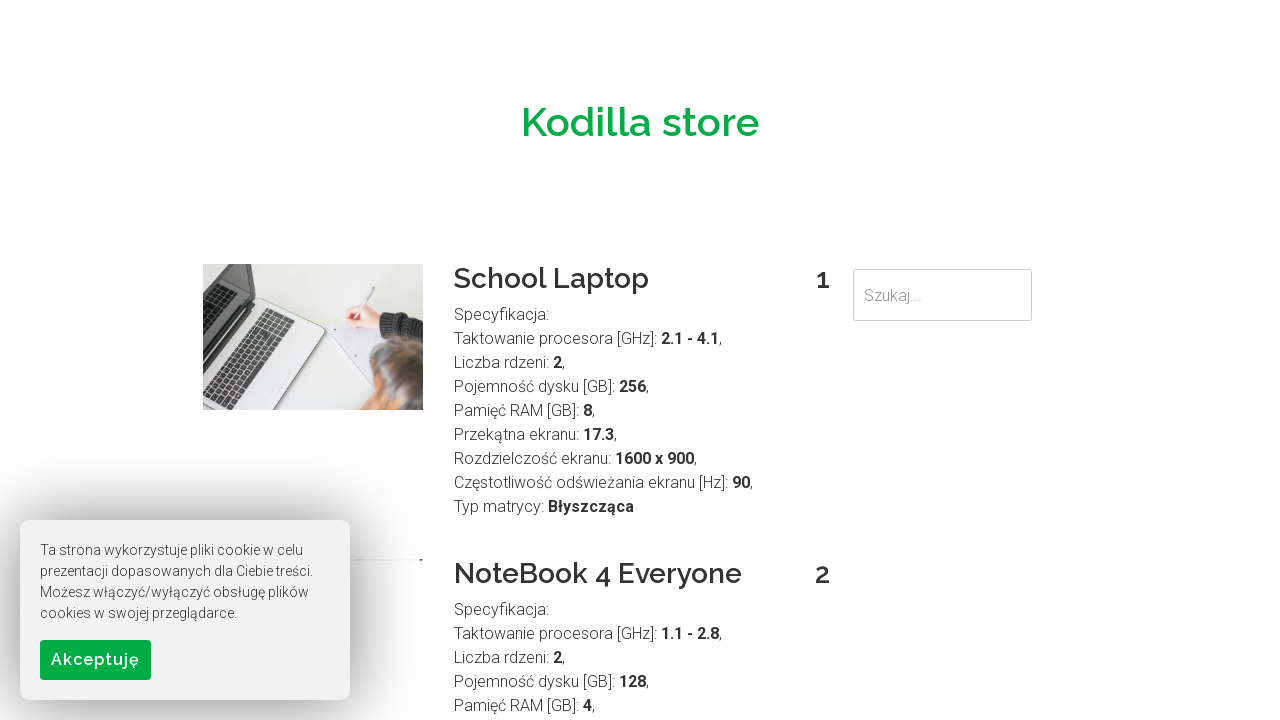

Entered search phrase 'notebook' into search field on #searchField
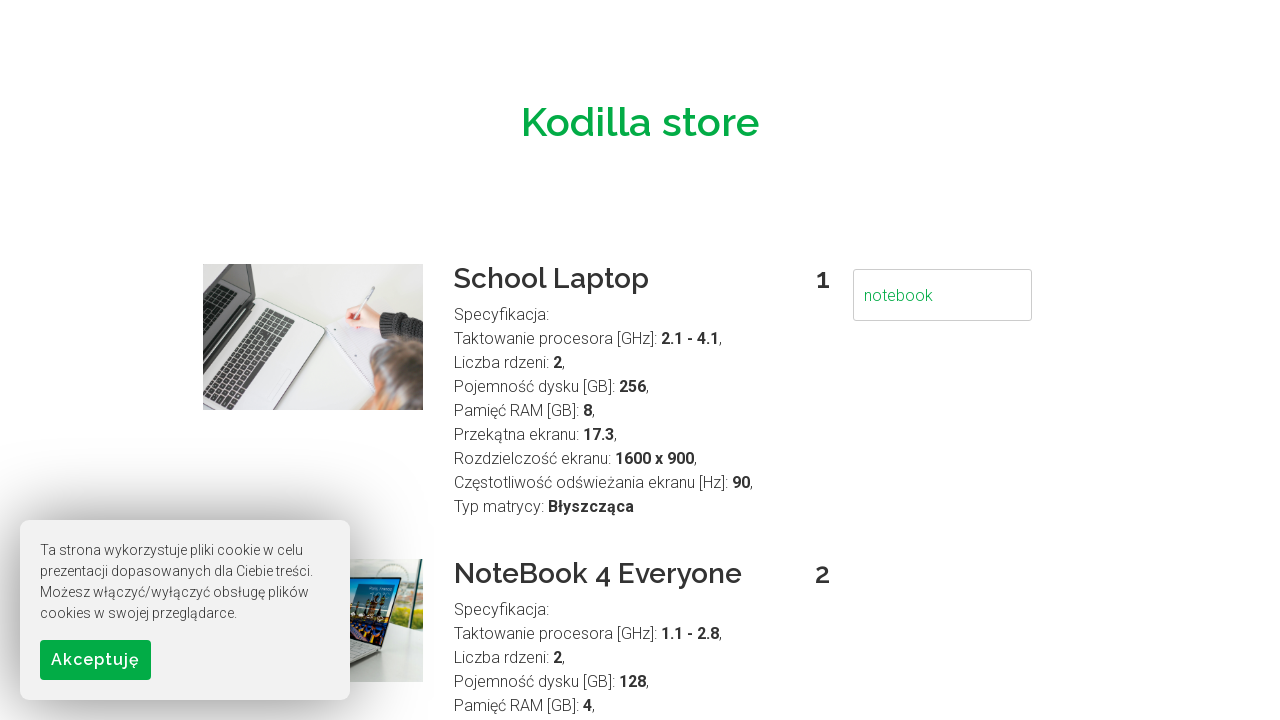

Waited 1.5 seconds for search results to update
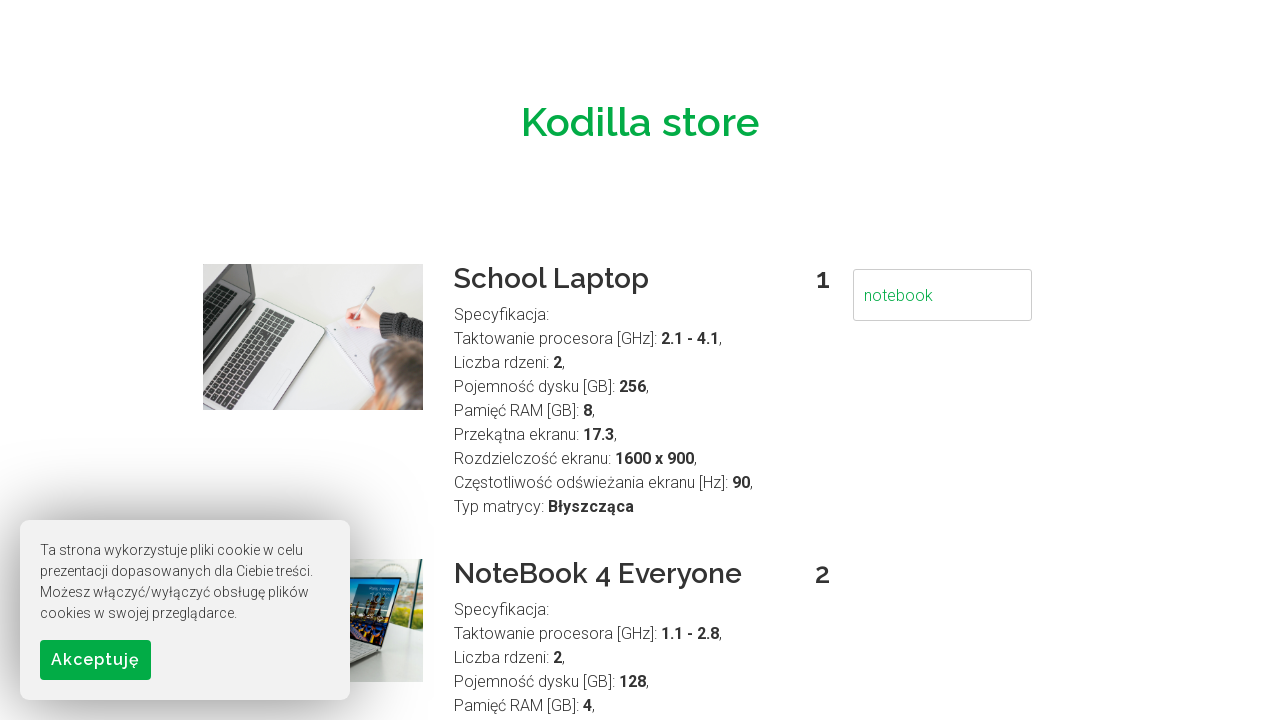

Search results container loaded for phrase 'notebook'
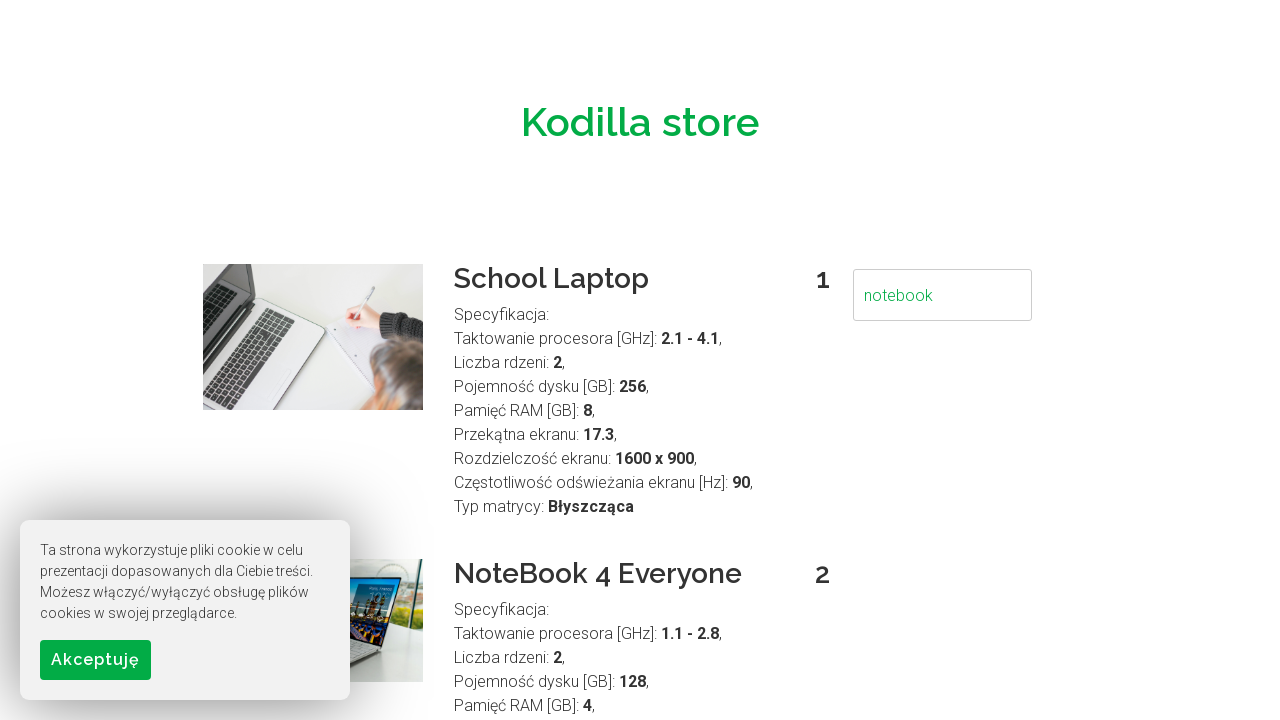

Cleared search field on #searchField
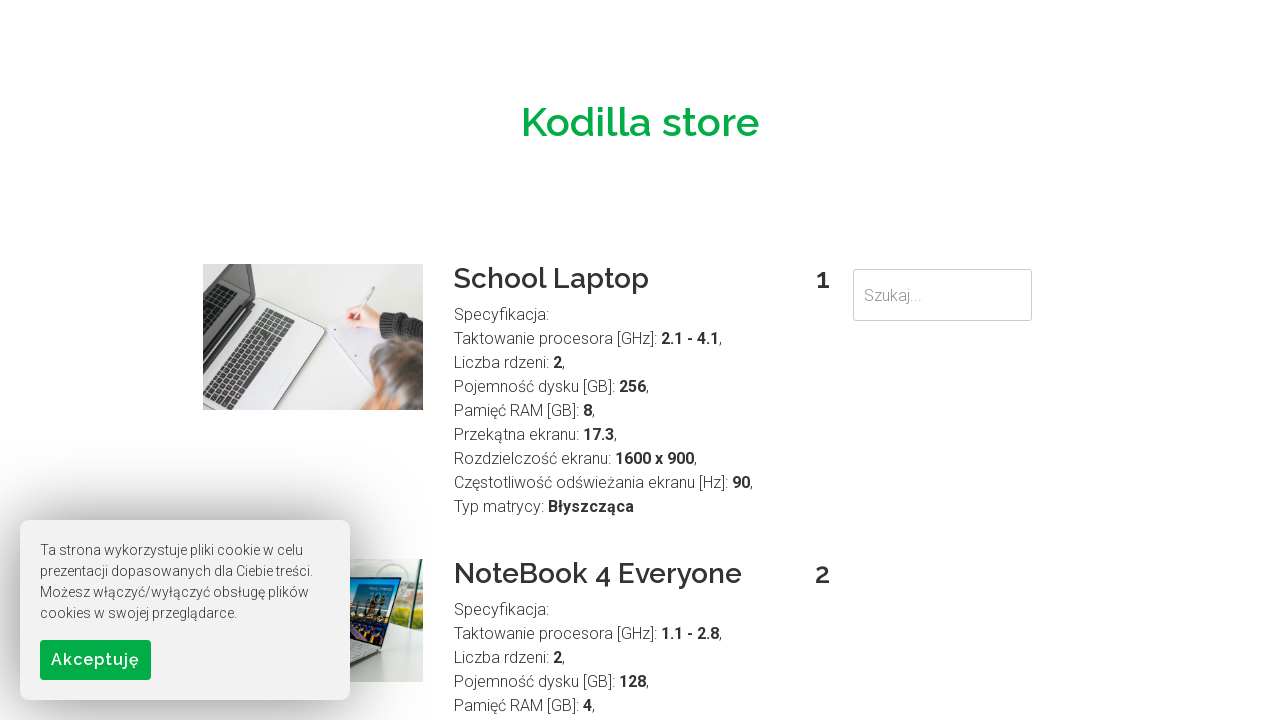

Entered search phrase 'NOTEBOOK' into search field on #searchField
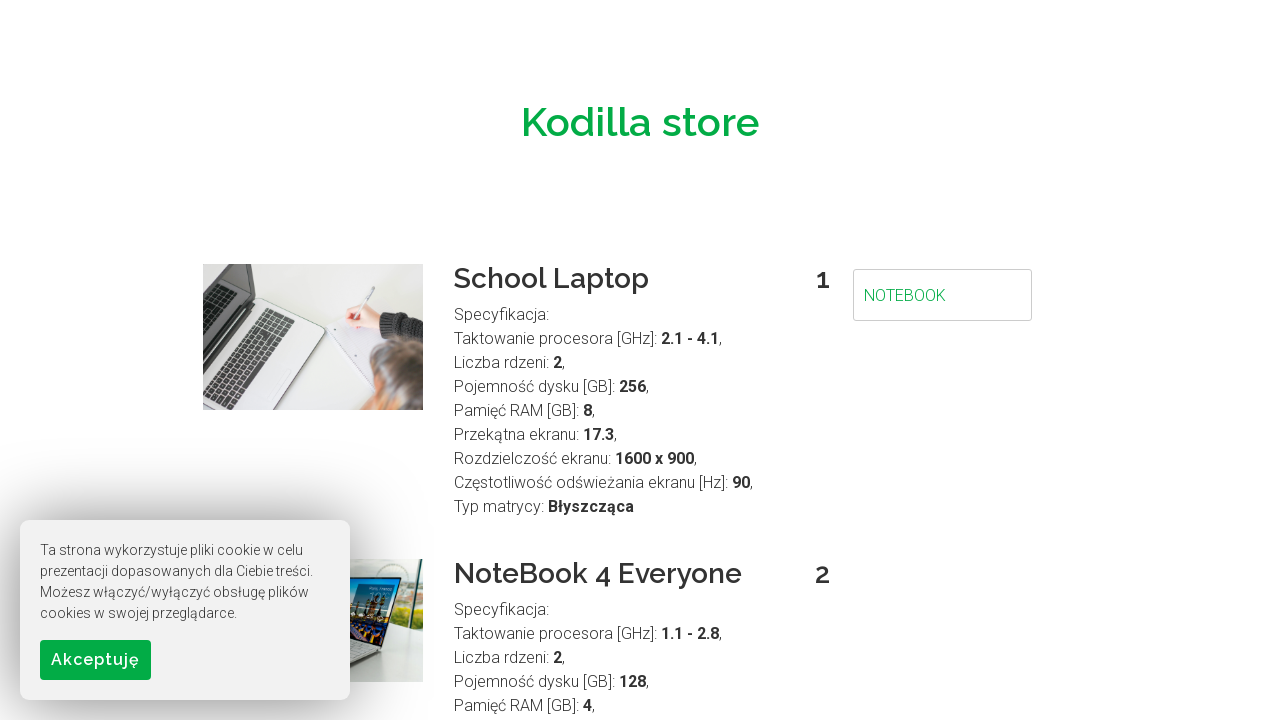

Waited 1.5 seconds for search results to update
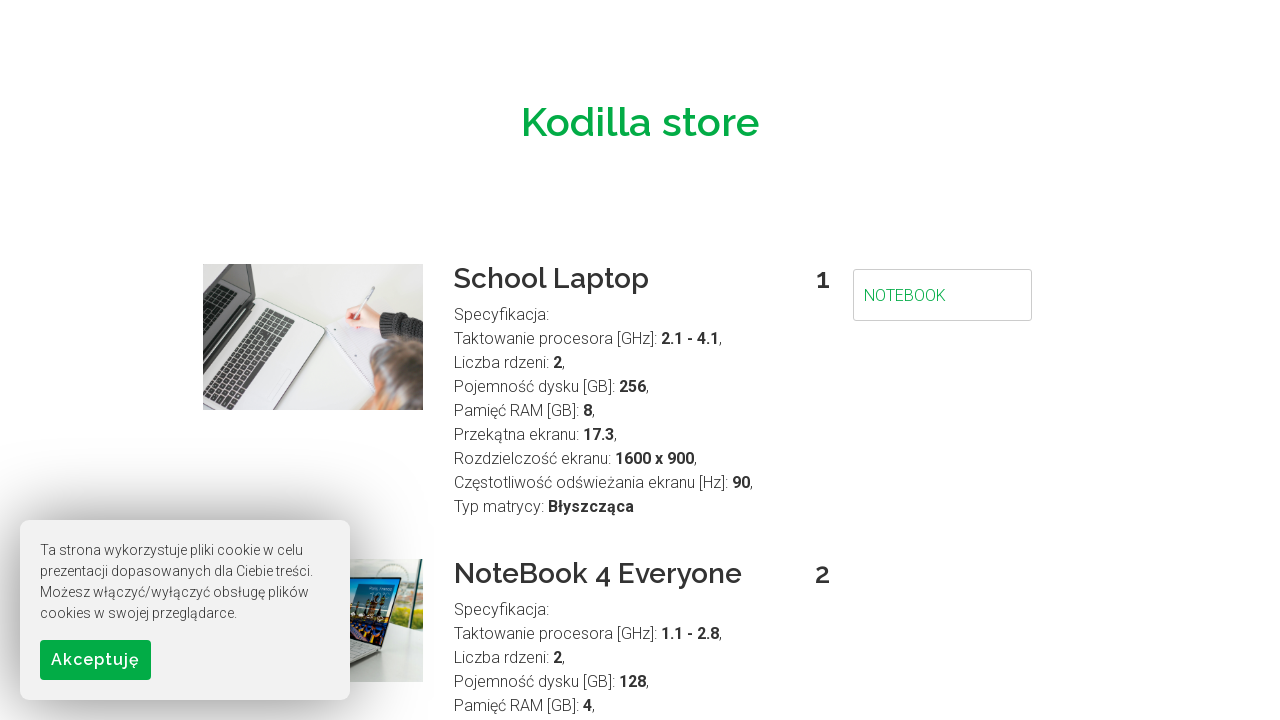

Search results container loaded for phrase 'NOTEBOOK'
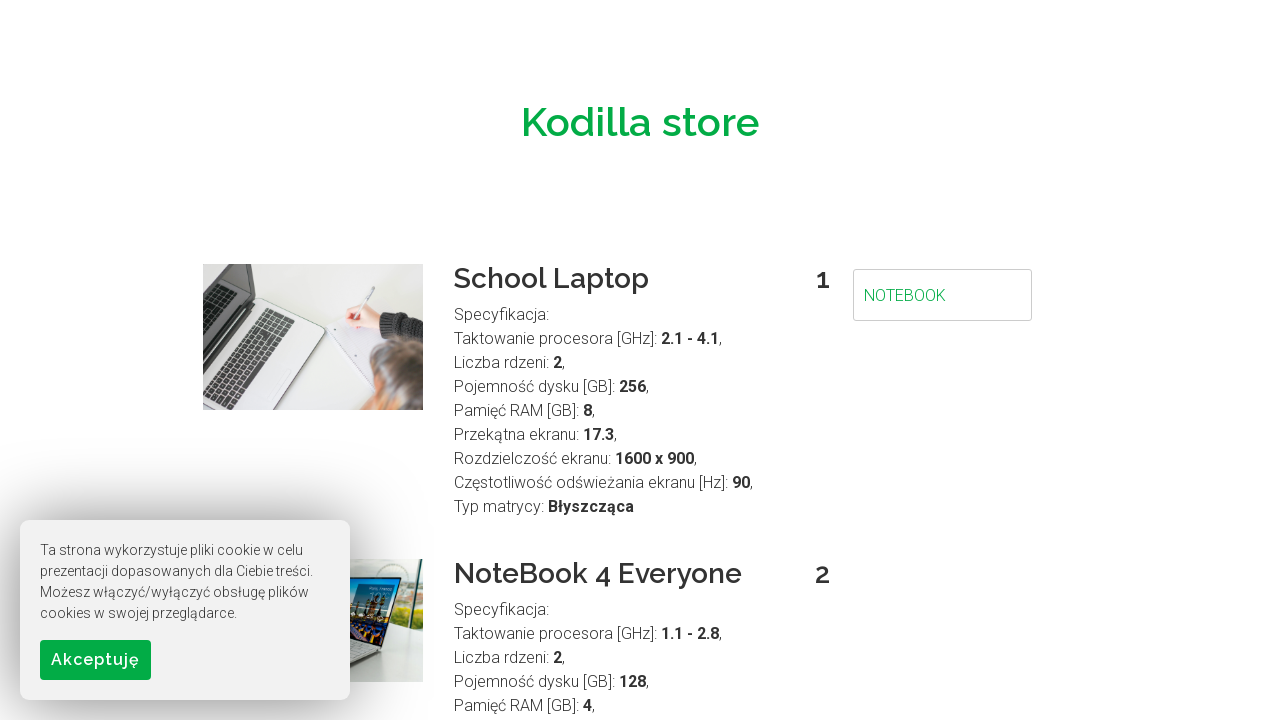

Cleared search field on #searchField
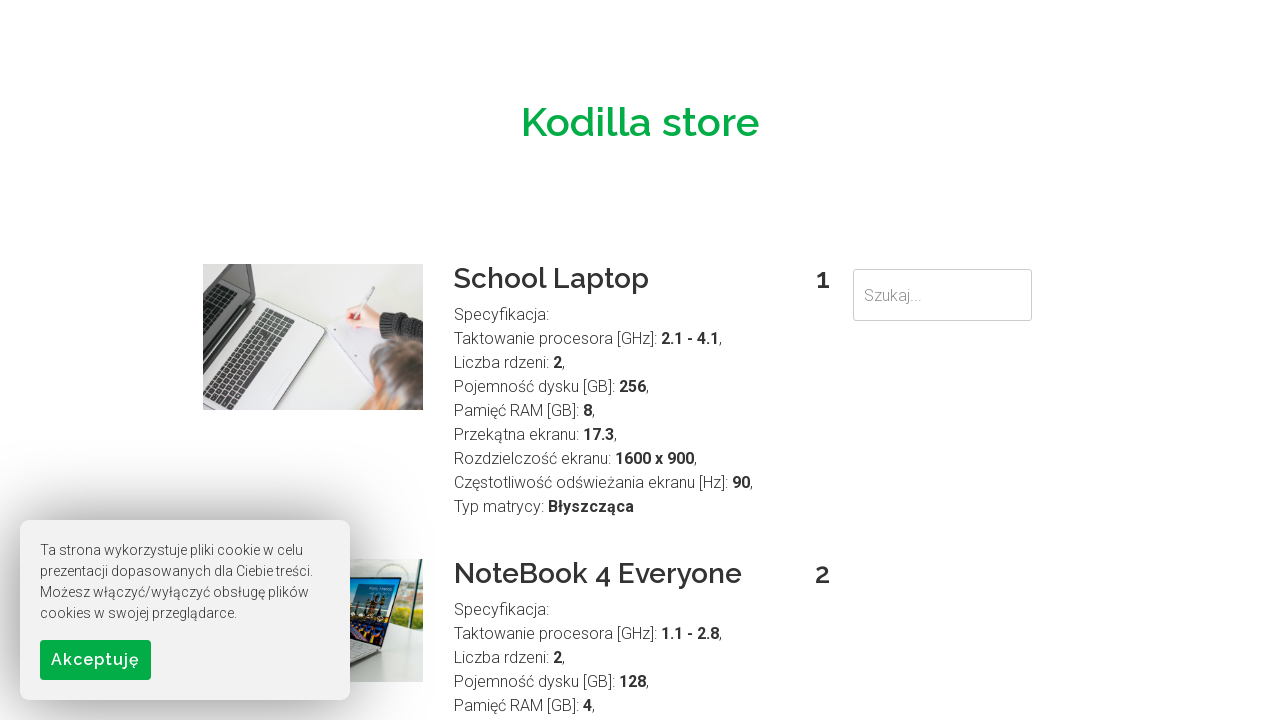

Entered search phrase 'School' into search field on #searchField
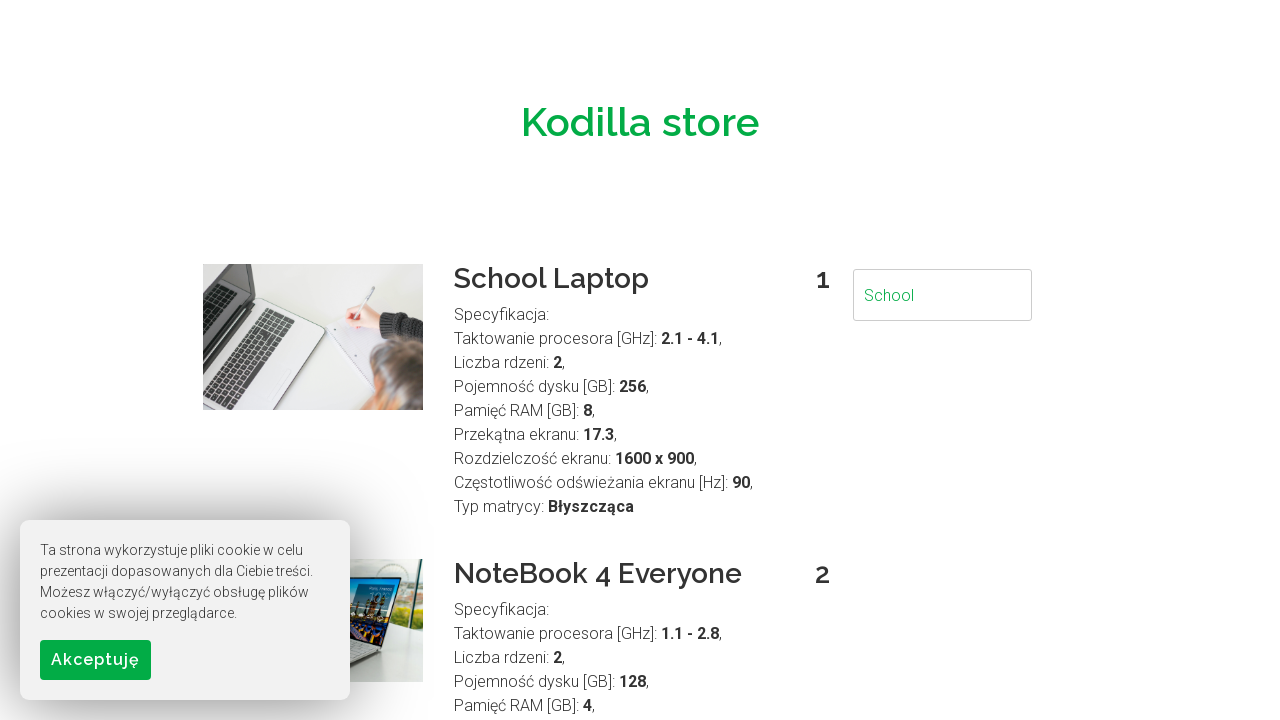

Waited 1.5 seconds for search results to update
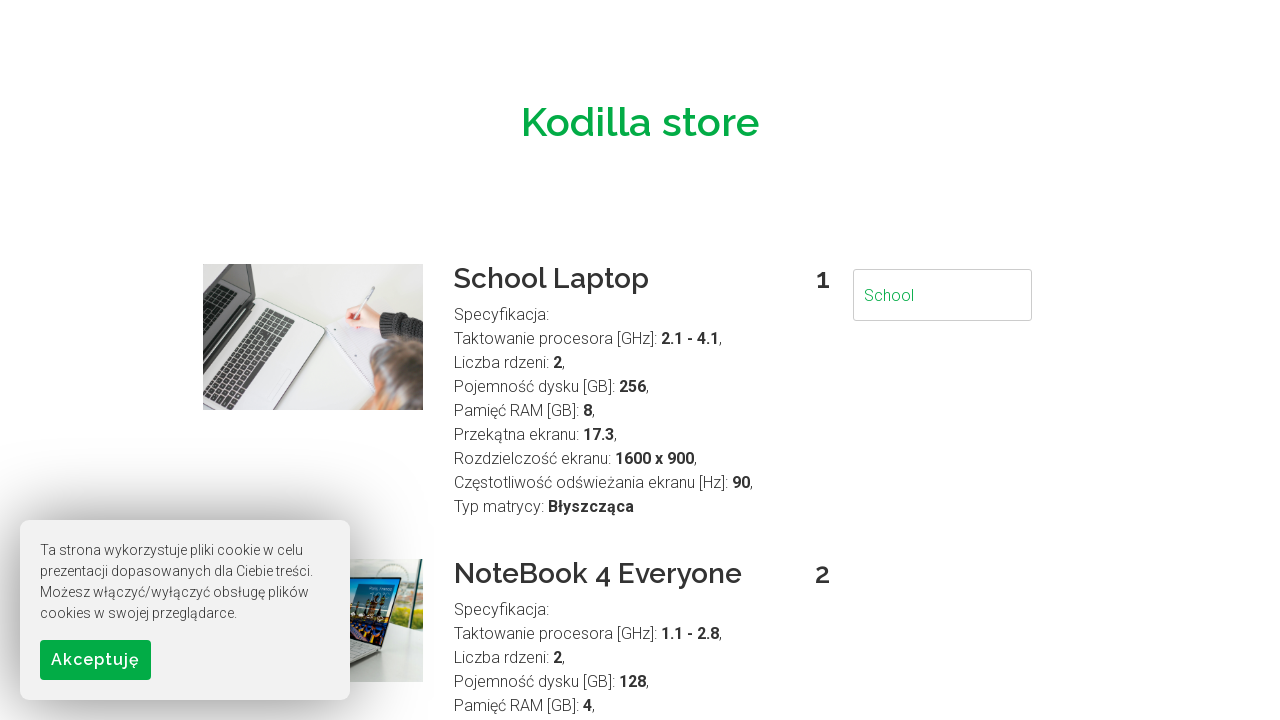

Search results container loaded for phrase 'School'
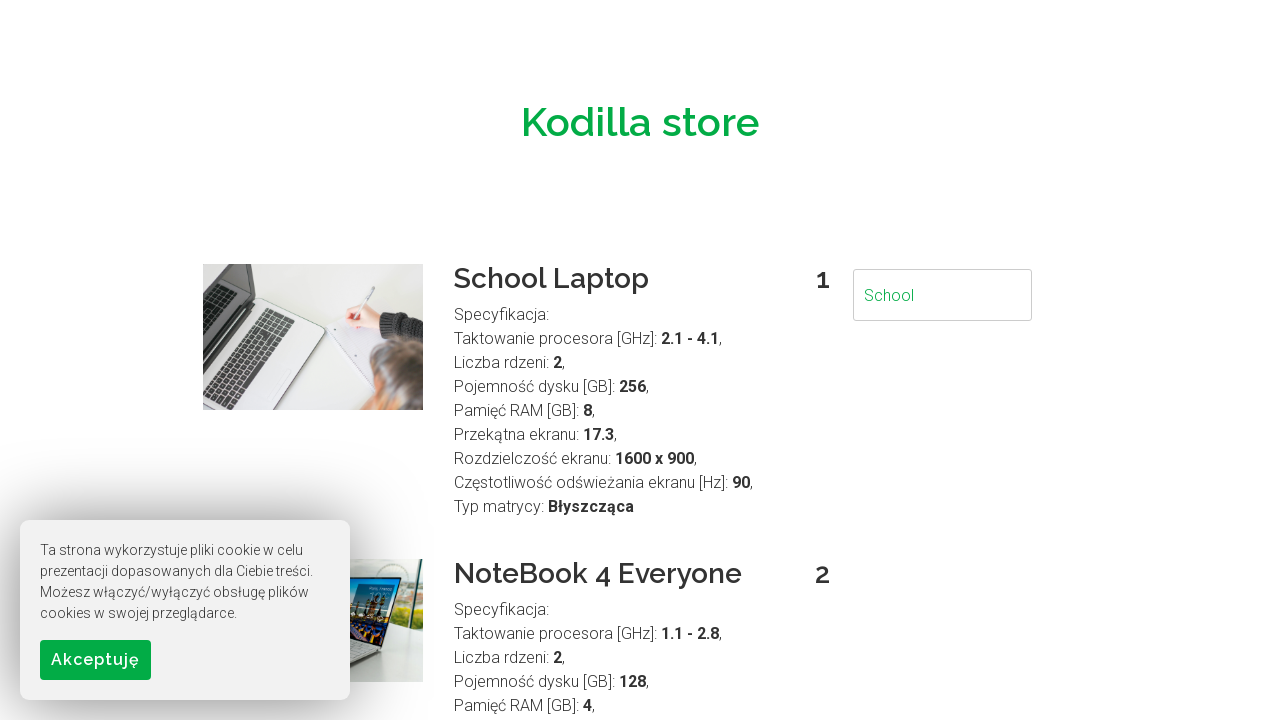

Cleared search field on #searchField
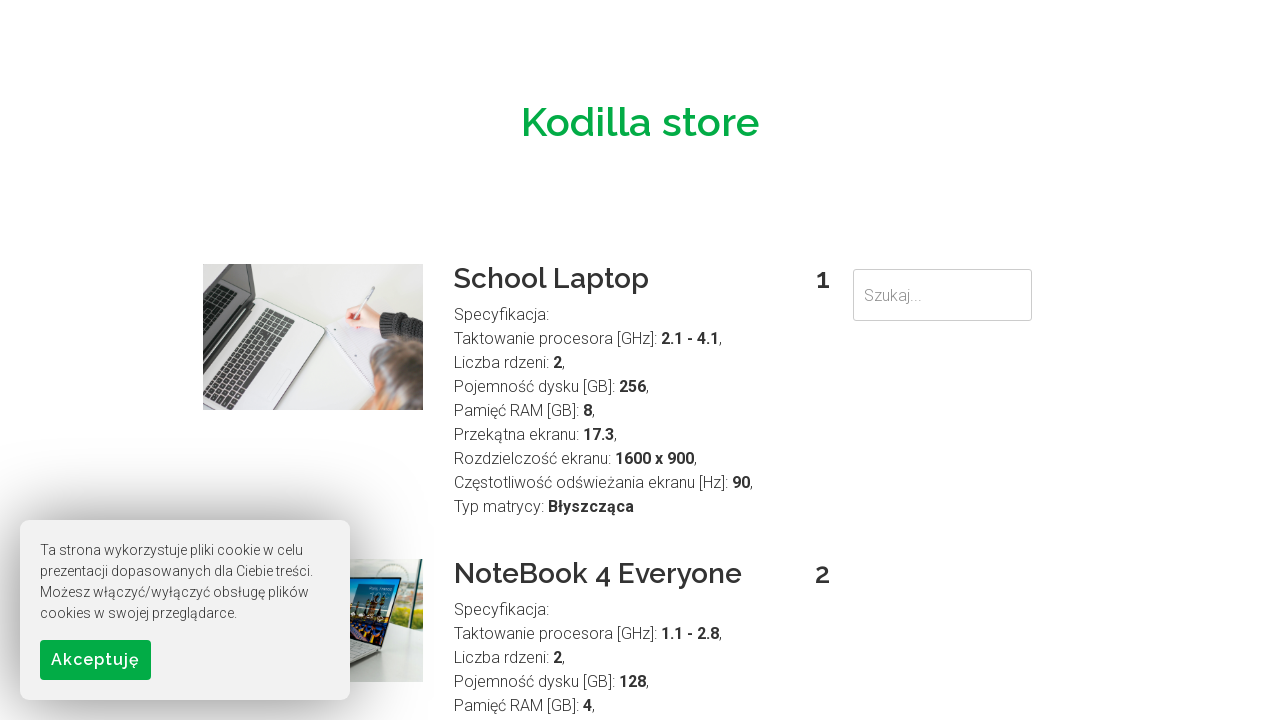

Entered search phrase 'school' into search field on #searchField
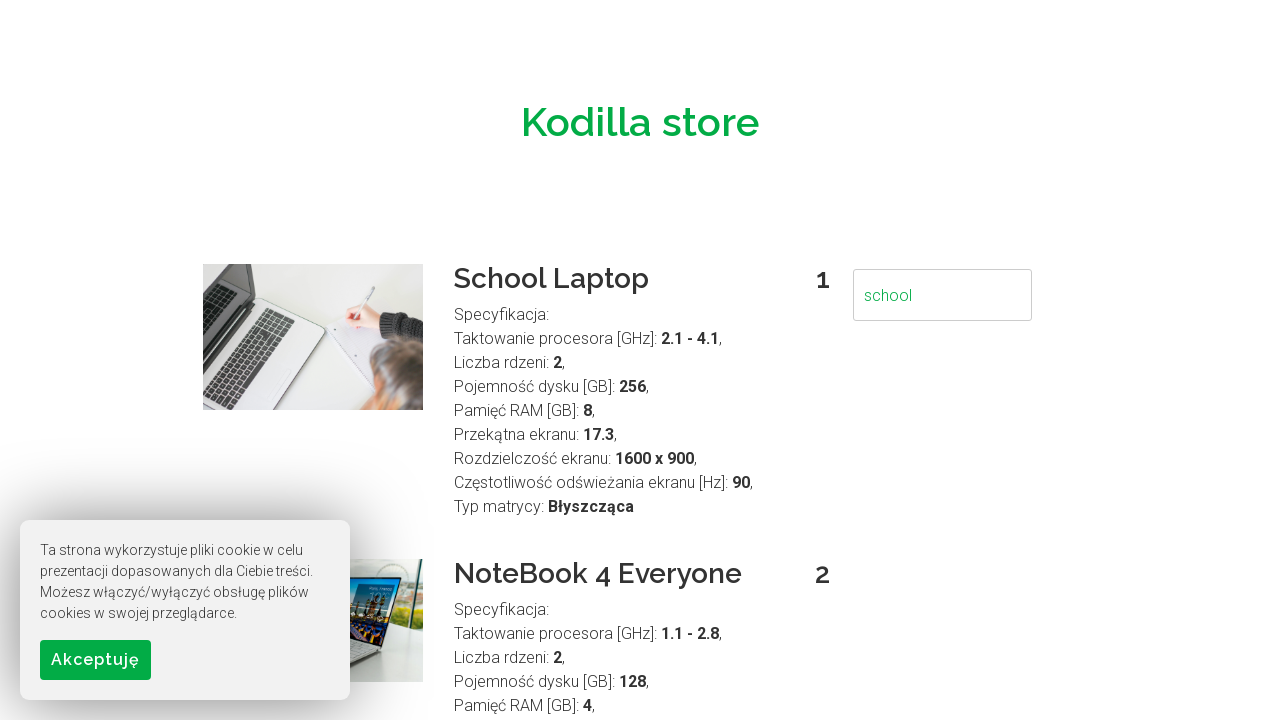

Waited 1.5 seconds for search results to update
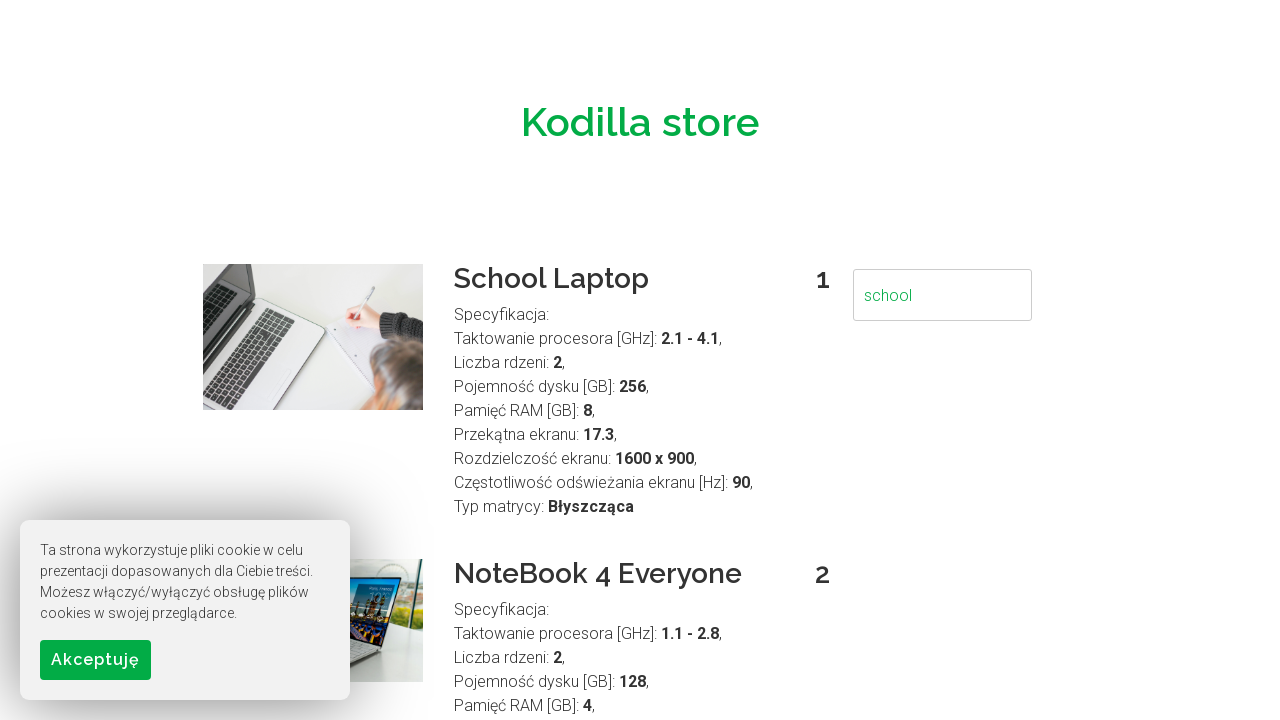

Search results container loaded for phrase 'school'
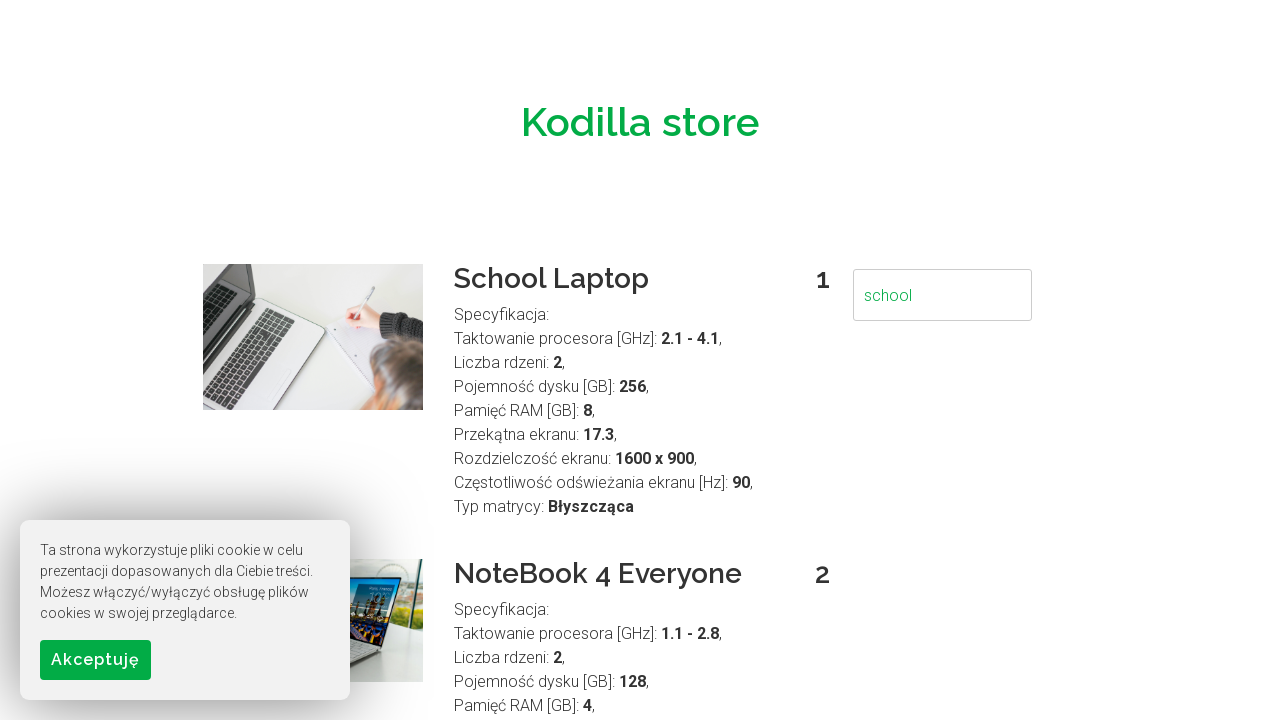

Cleared search field on #searchField
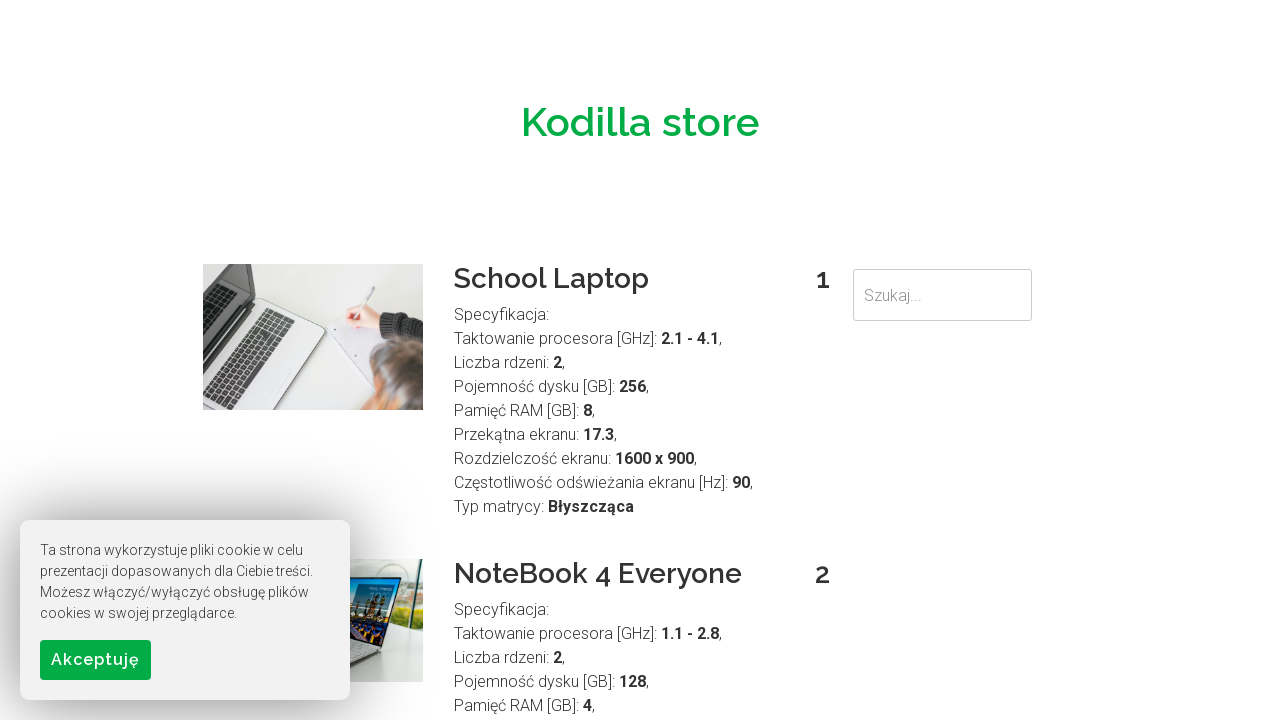

Entered search phrase 'SCHOOL' into search field on #searchField
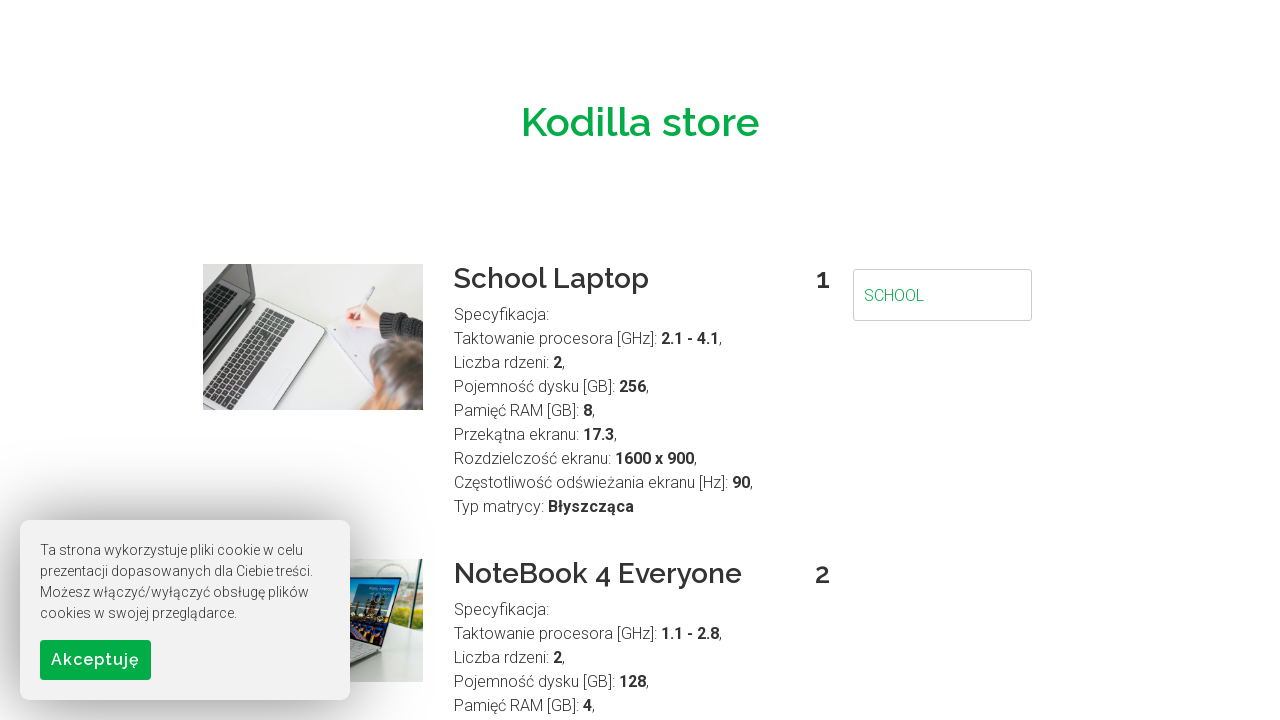

Waited 1.5 seconds for search results to update
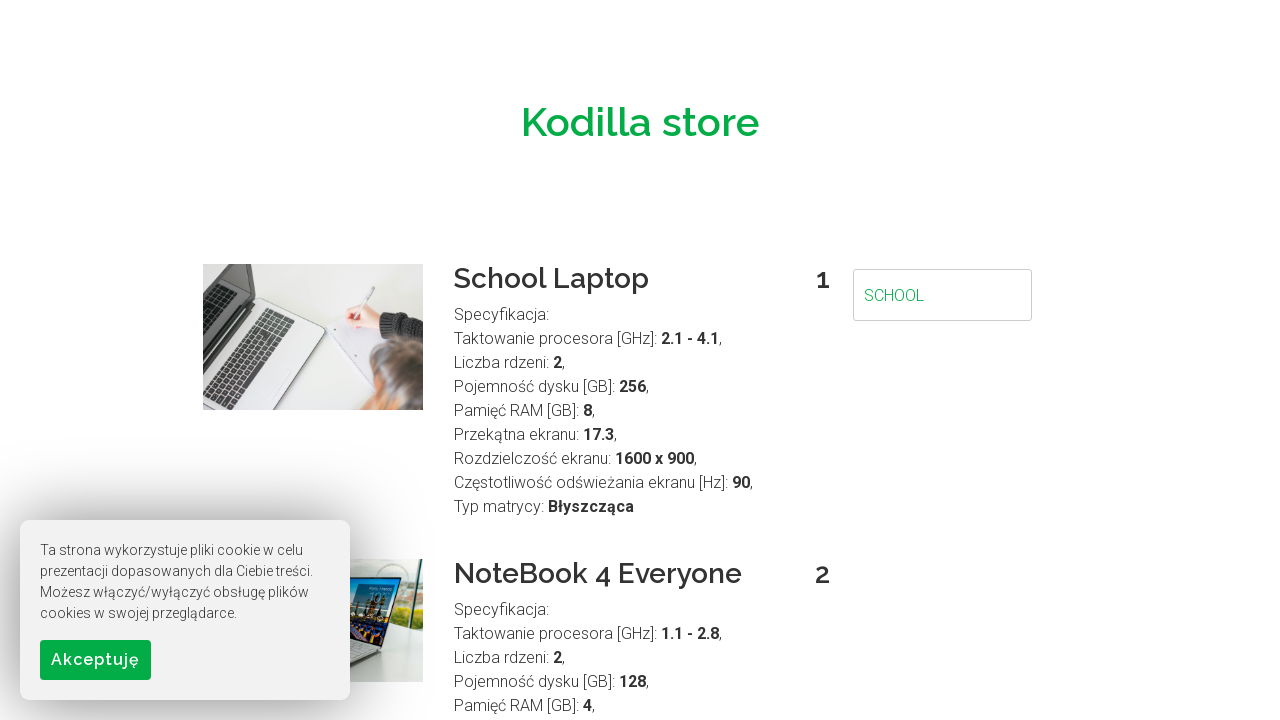

Search results container loaded for phrase 'SCHOOL'
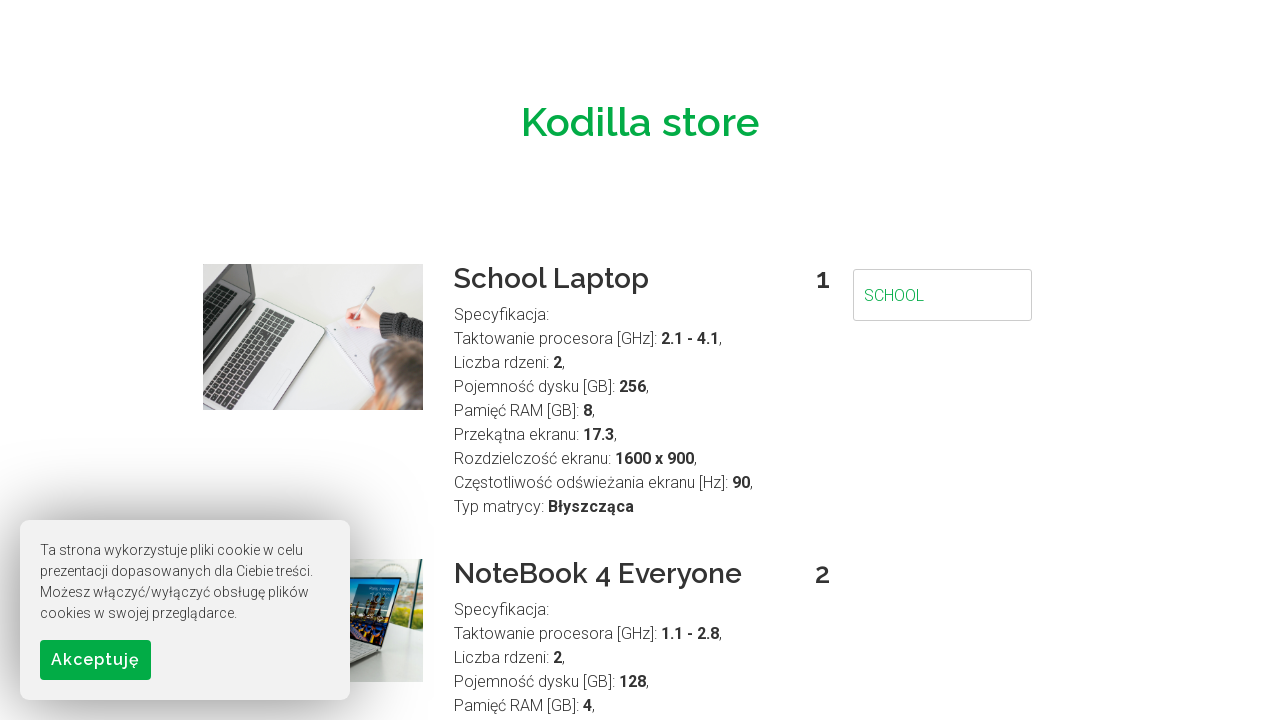

Cleared search field on #searchField
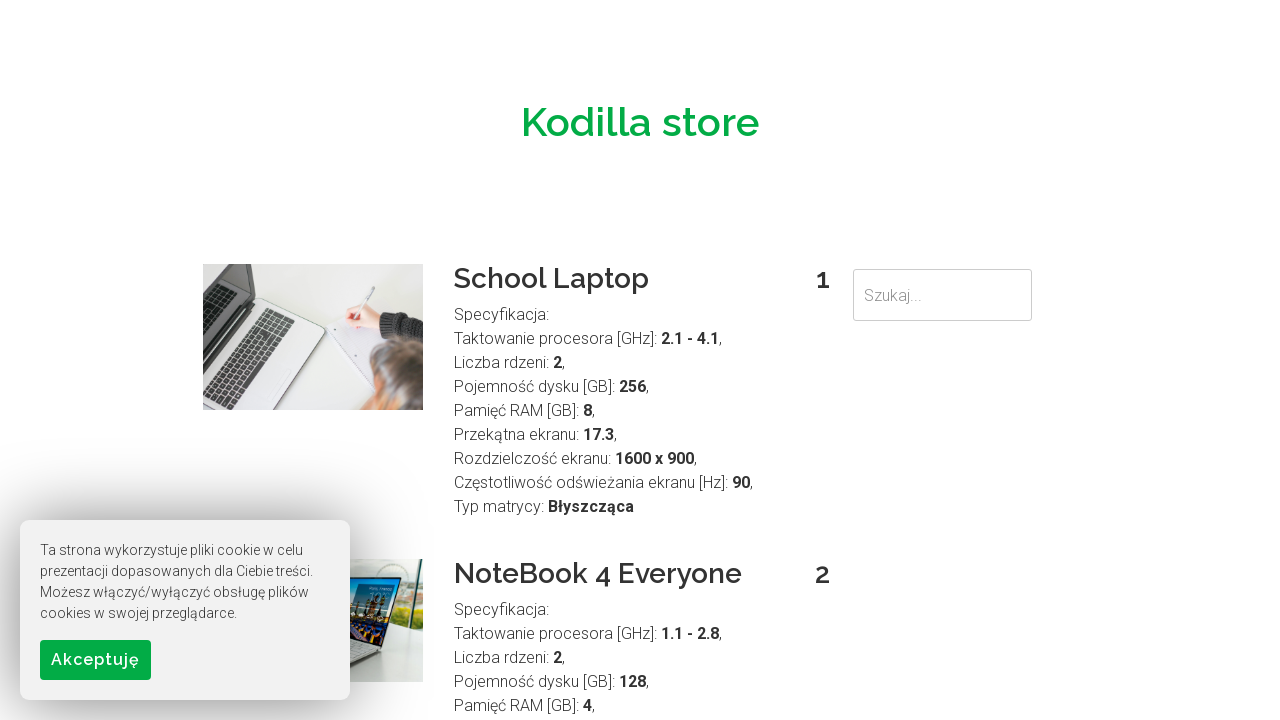

Entered search phrase 'Brand' into search field on #searchField
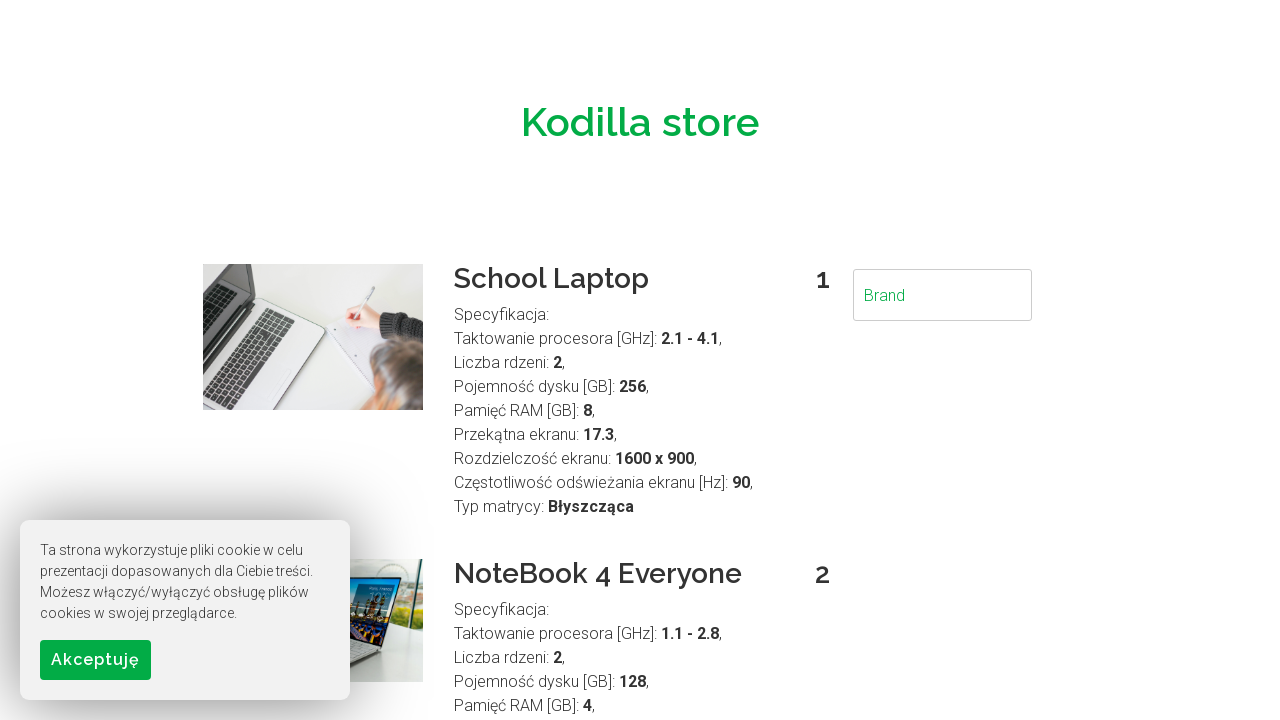

Waited 1.5 seconds for search results to update
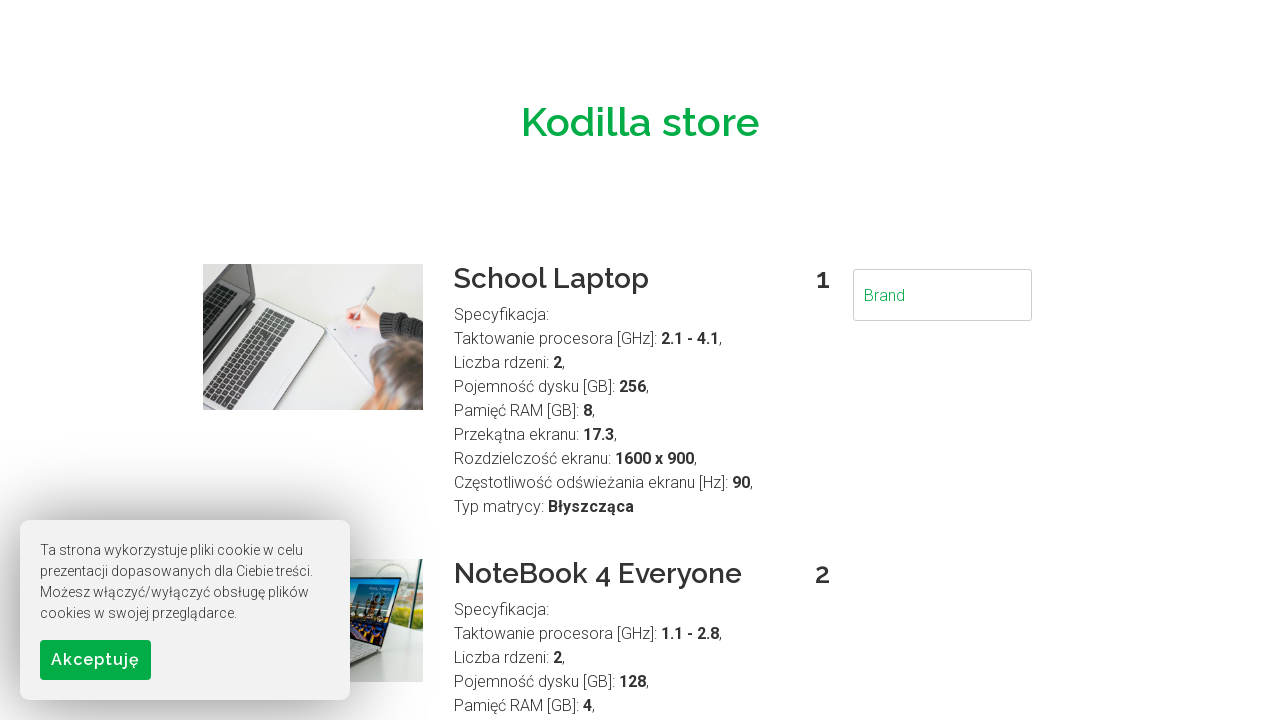

Search results container loaded for phrase 'Brand'
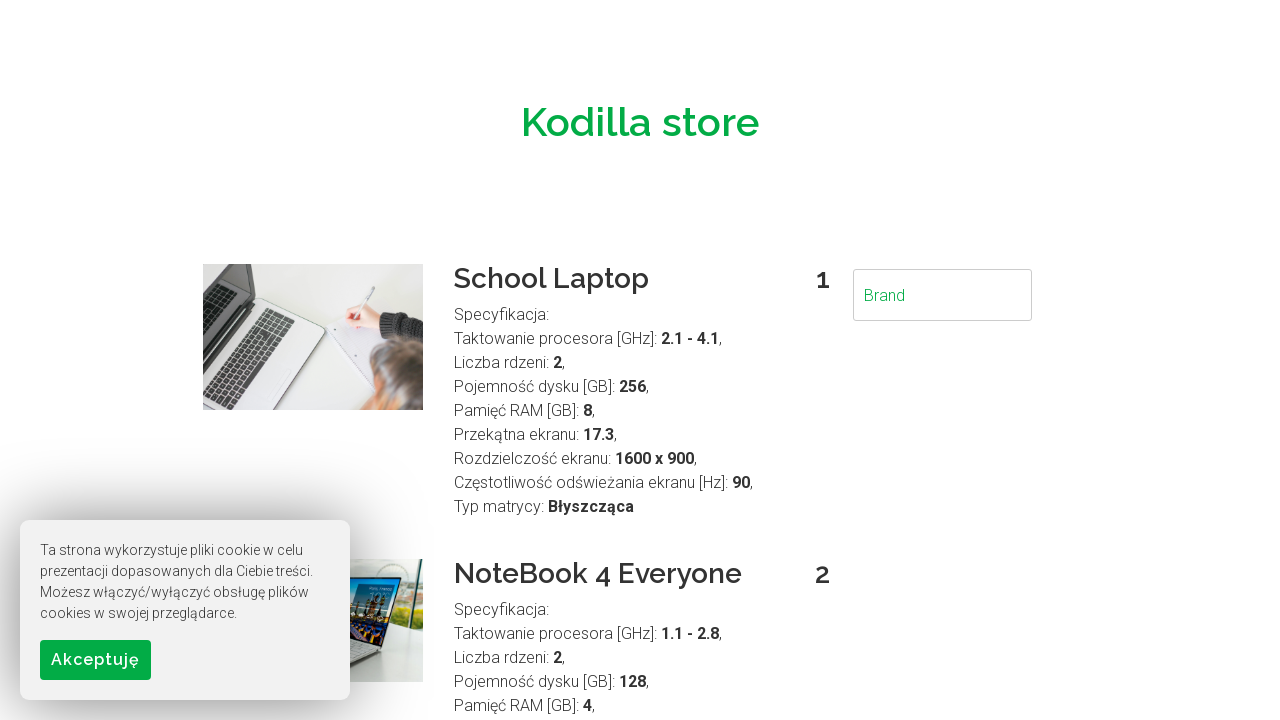

Cleared search field on #searchField
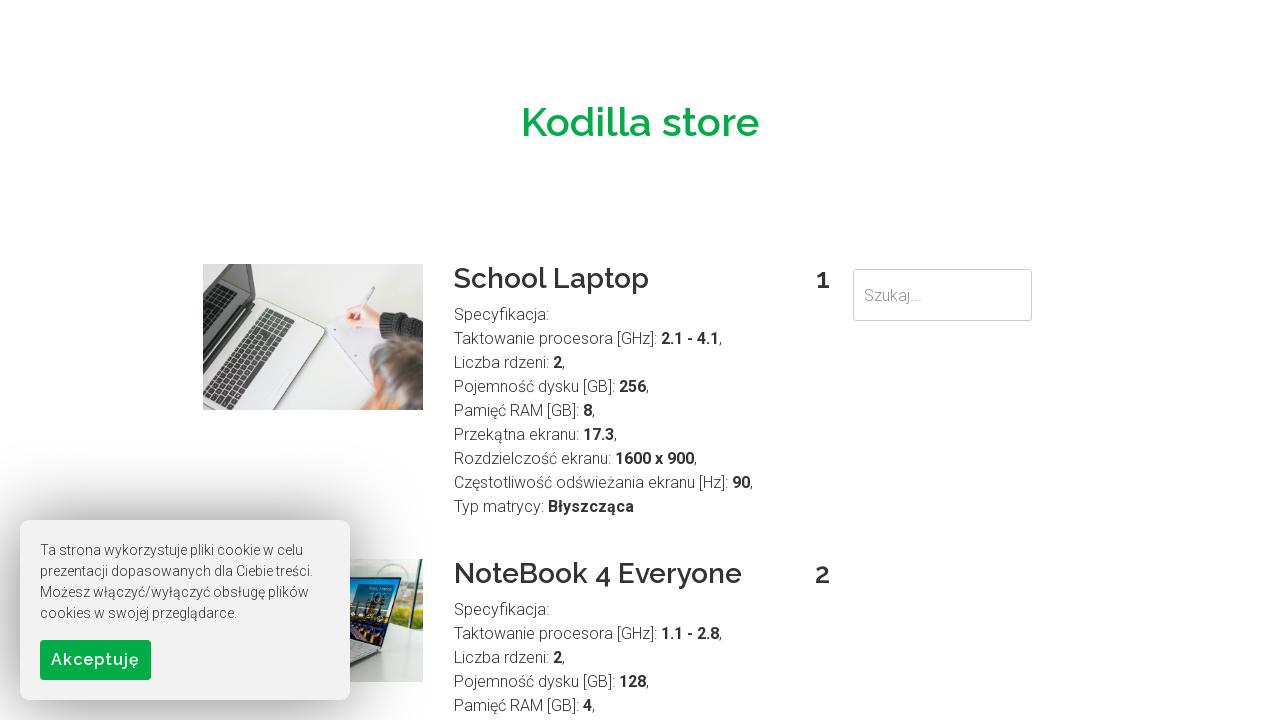

Entered search phrase 'brand' into search field on #searchField
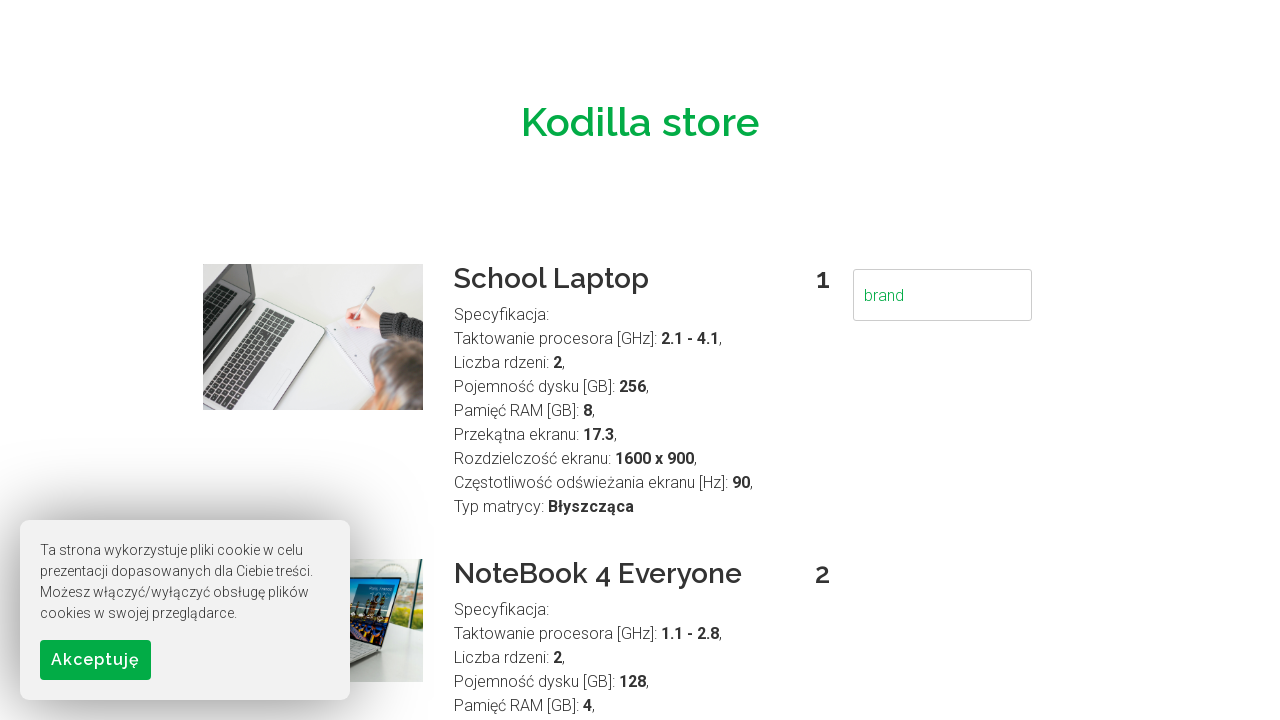

Waited 1.5 seconds for search results to update
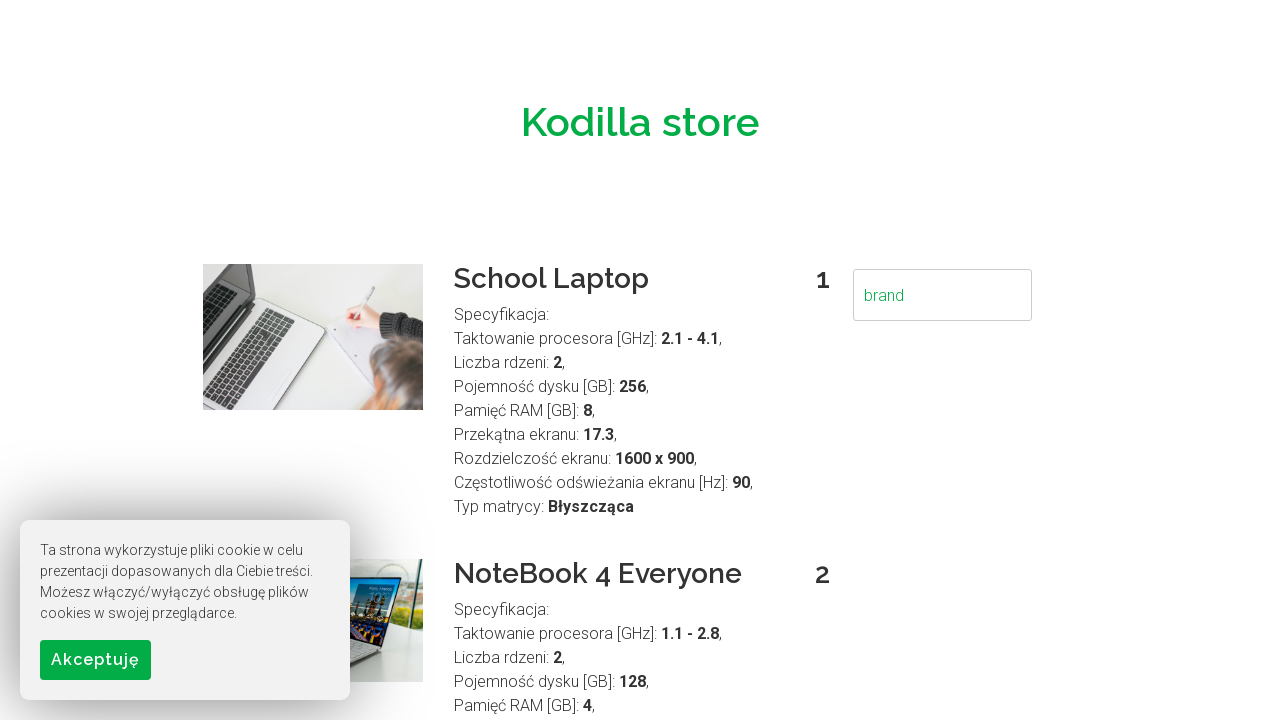

Search results container loaded for phrase 'brand'
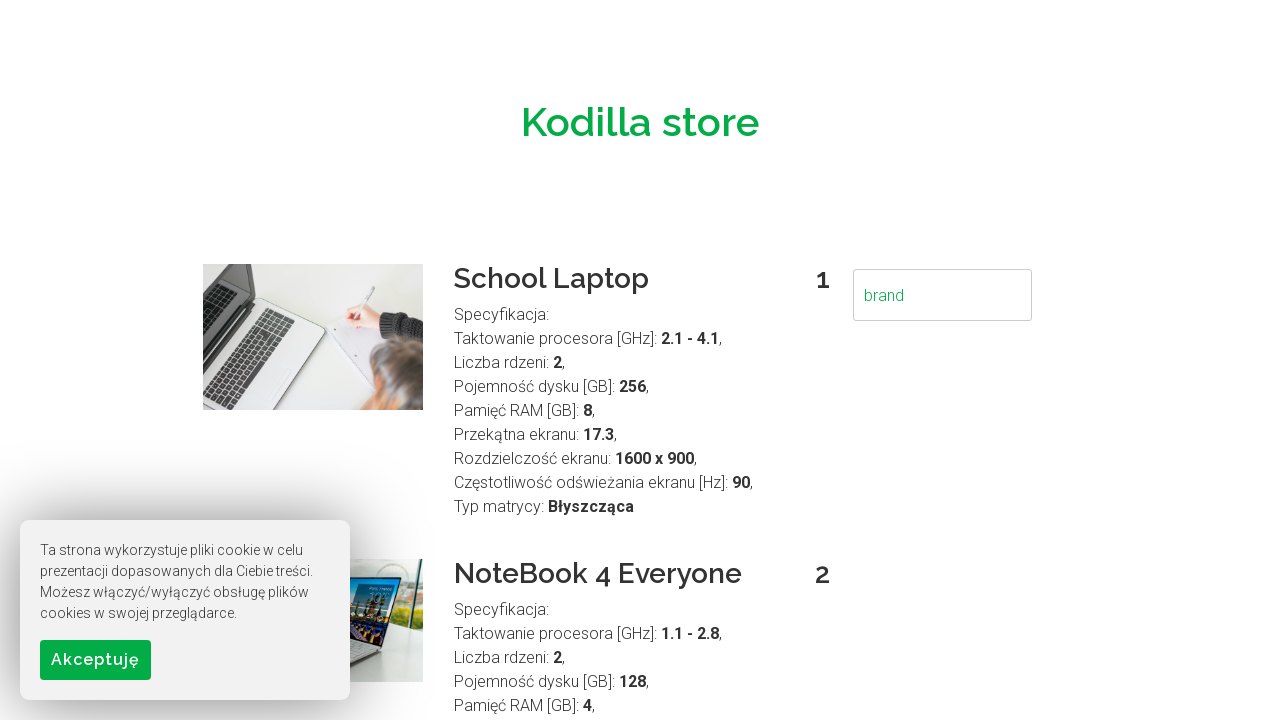

Cleared search field on #searchField
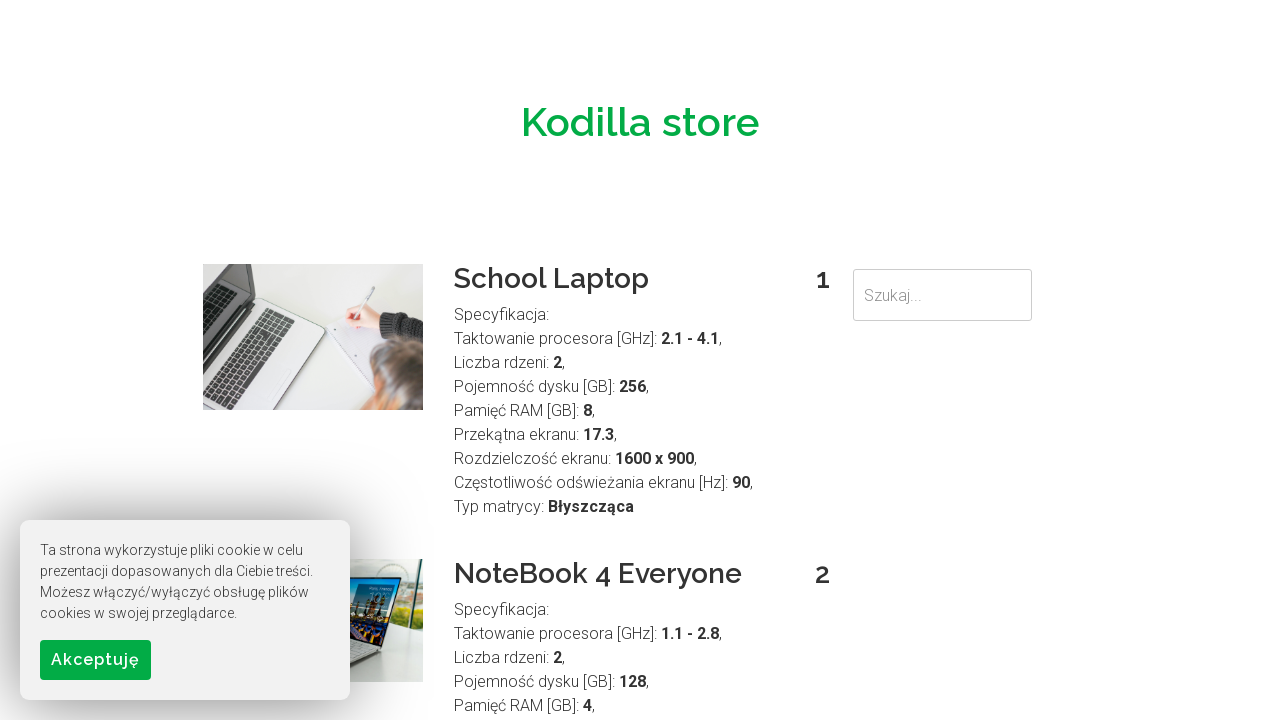

Entered search phrase 'BRAND' into search field on #searchField
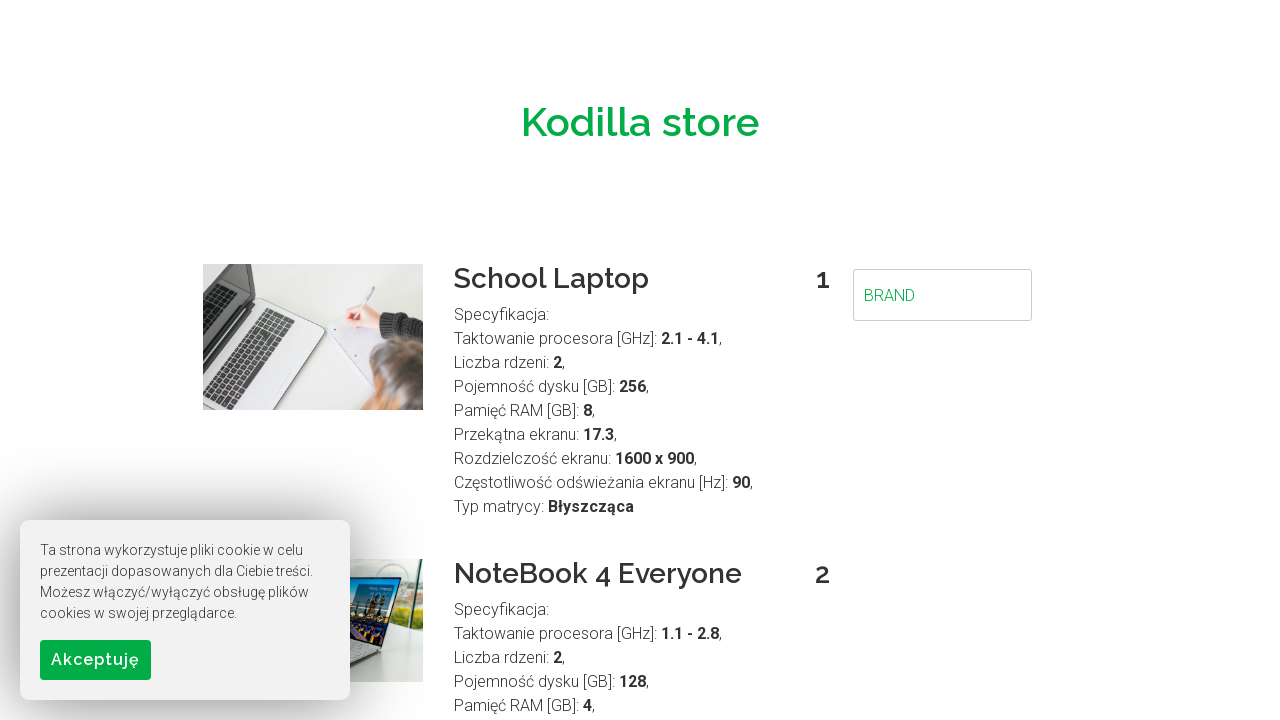

Waited 1.5 seconds for search results to update
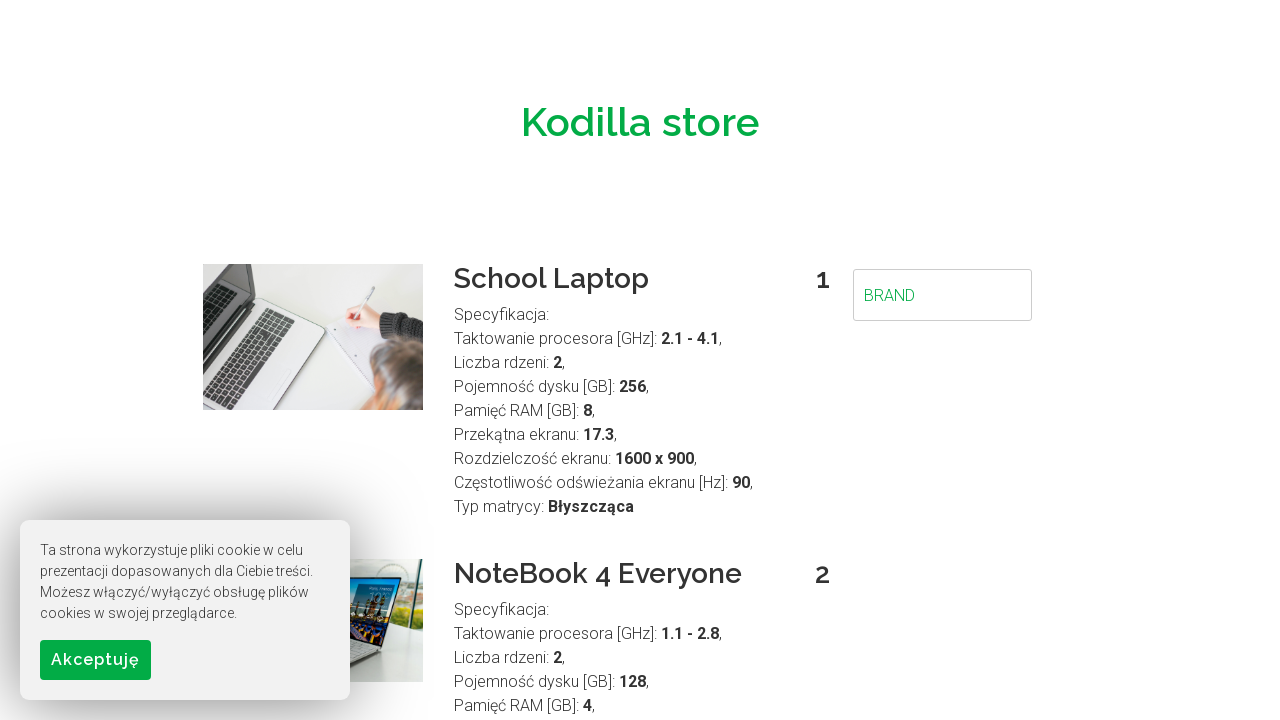

Search results container loaded for phrase 'BRAND'
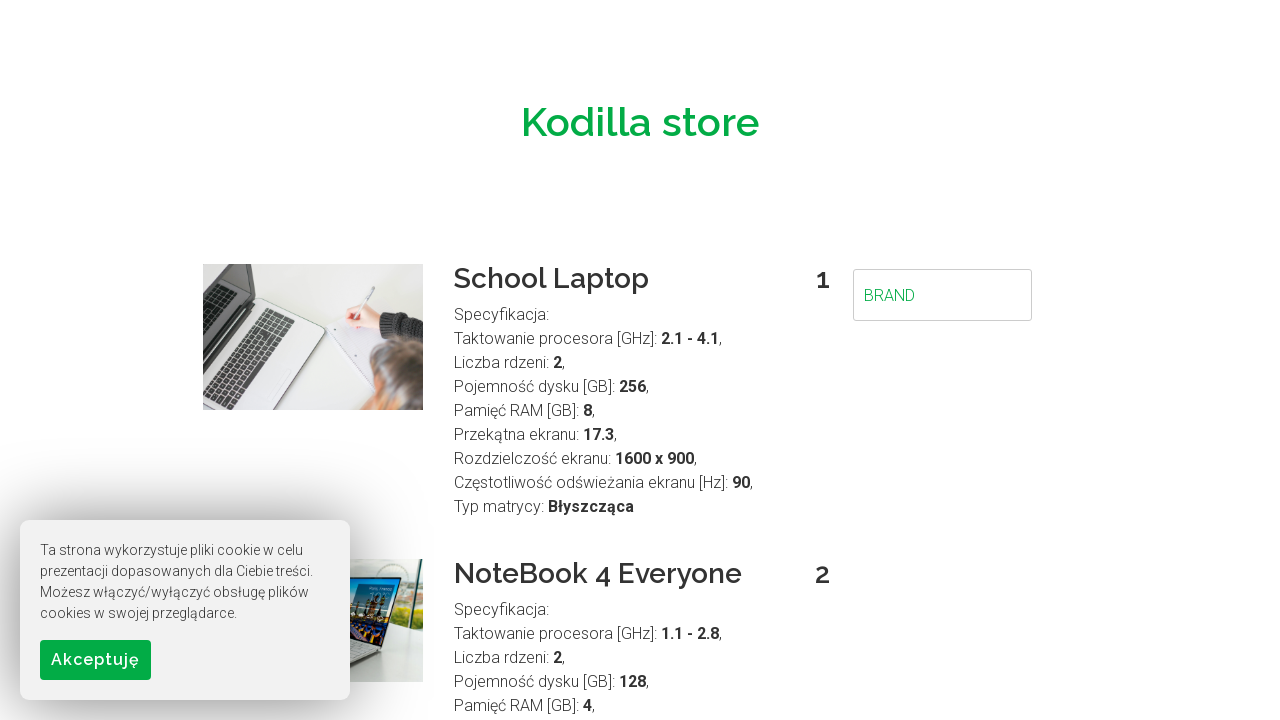

Cleared search field on #searchField
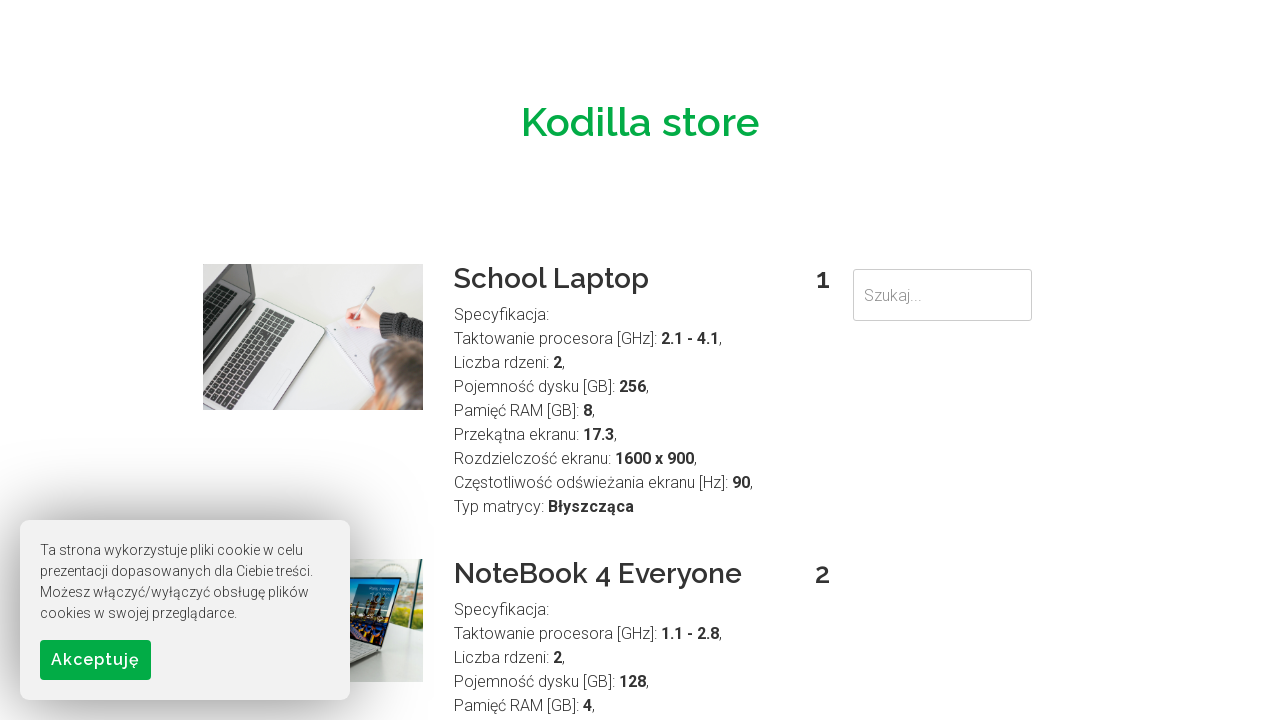

Entered search phrase 'Business' into search field on #searchField
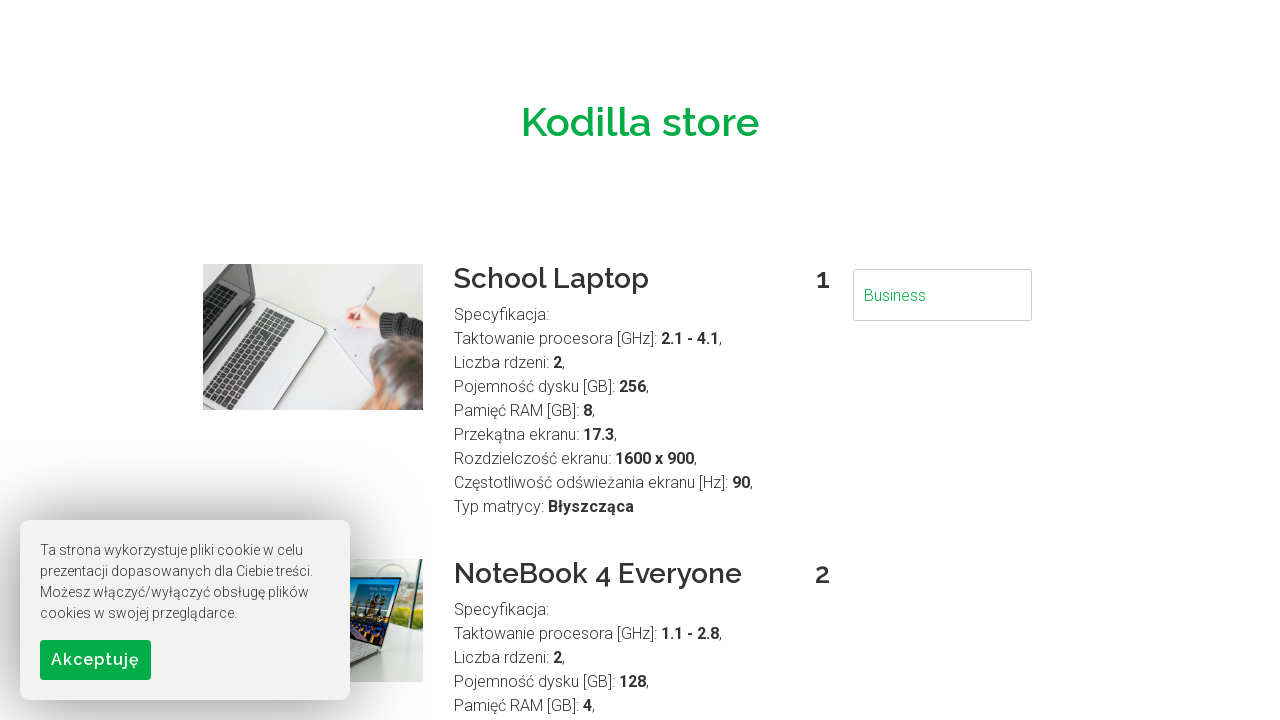

Waited 1.5 seconds for search results to update
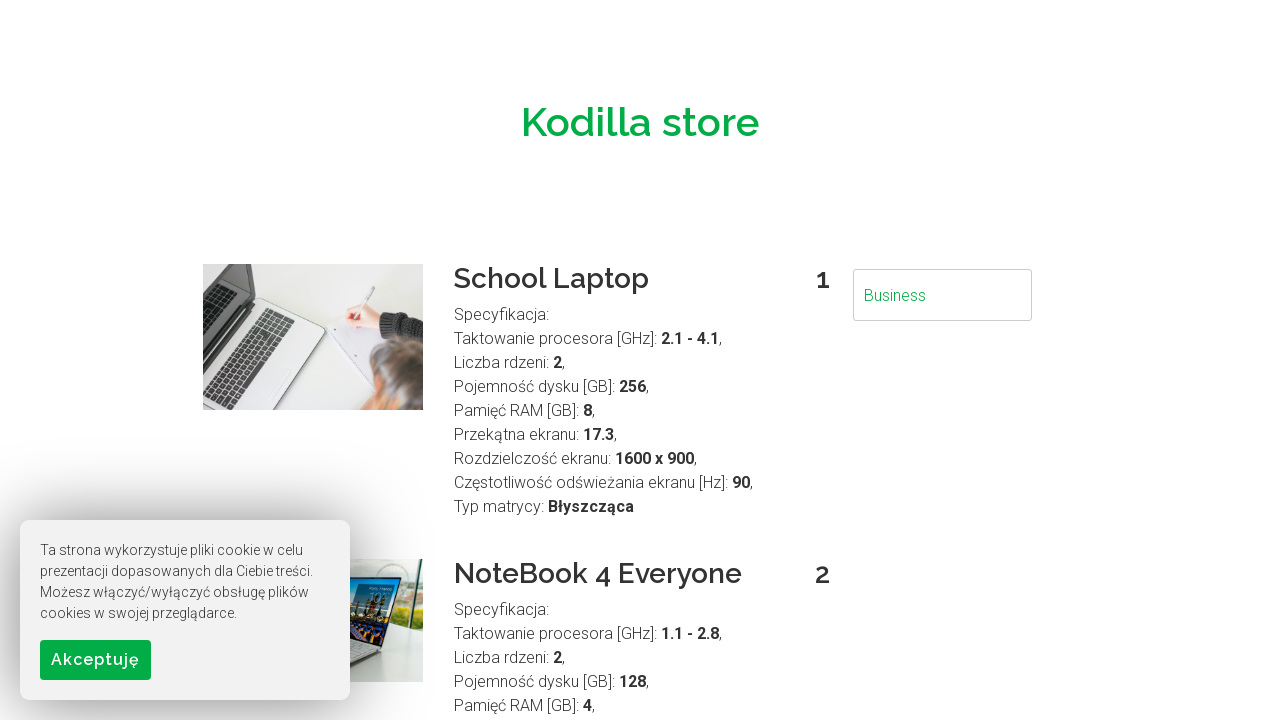

Search results container loaded for phrase 'Business'
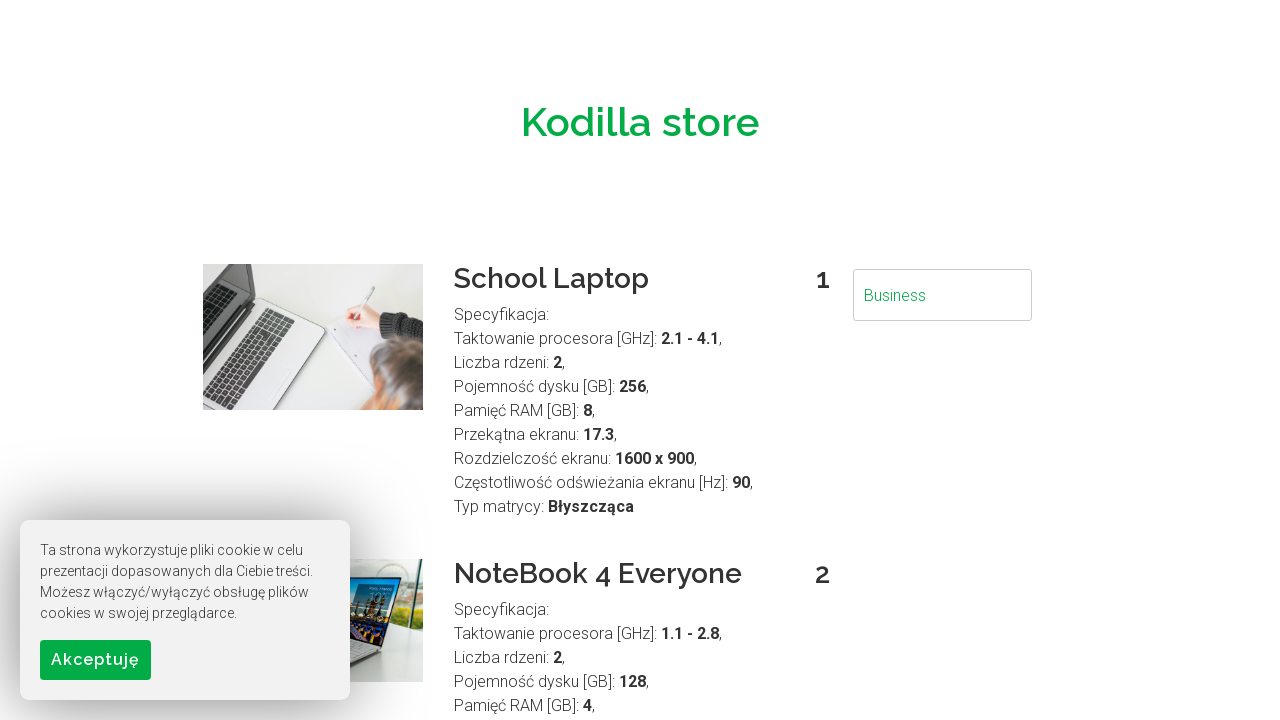

Cleared search field on #searchField
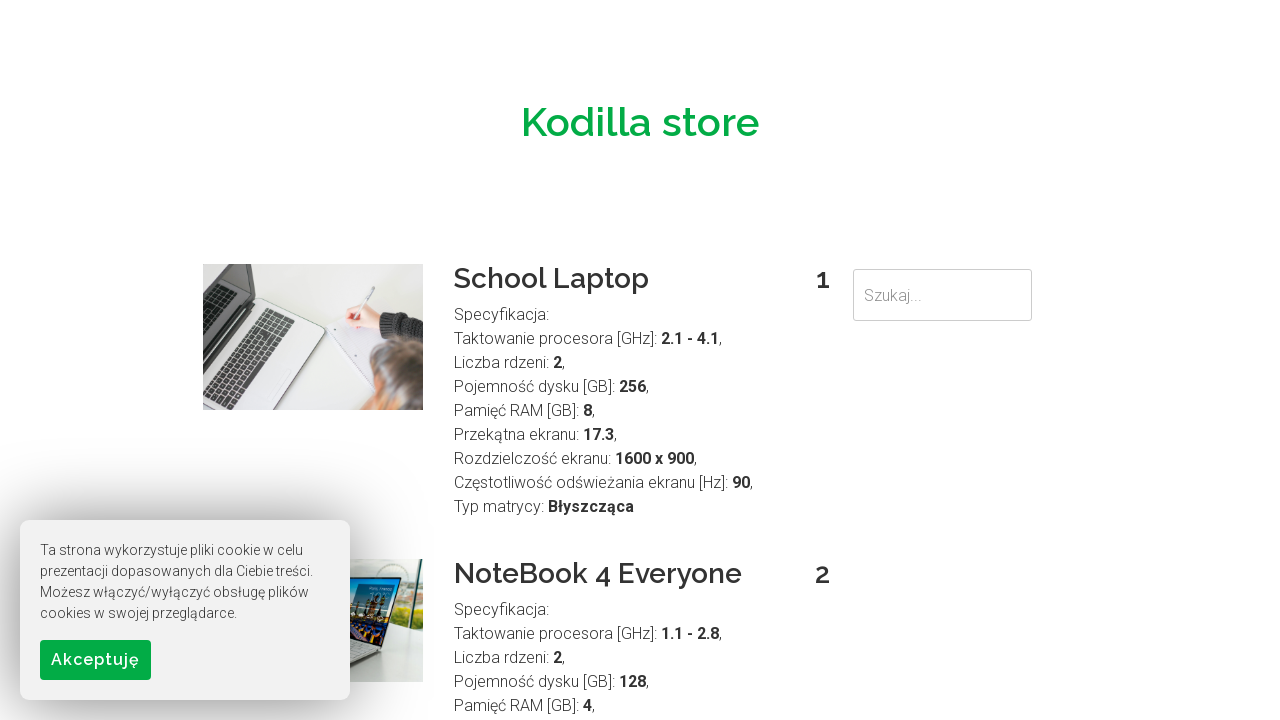

Entered search phrase 'business' into search field on #searchField
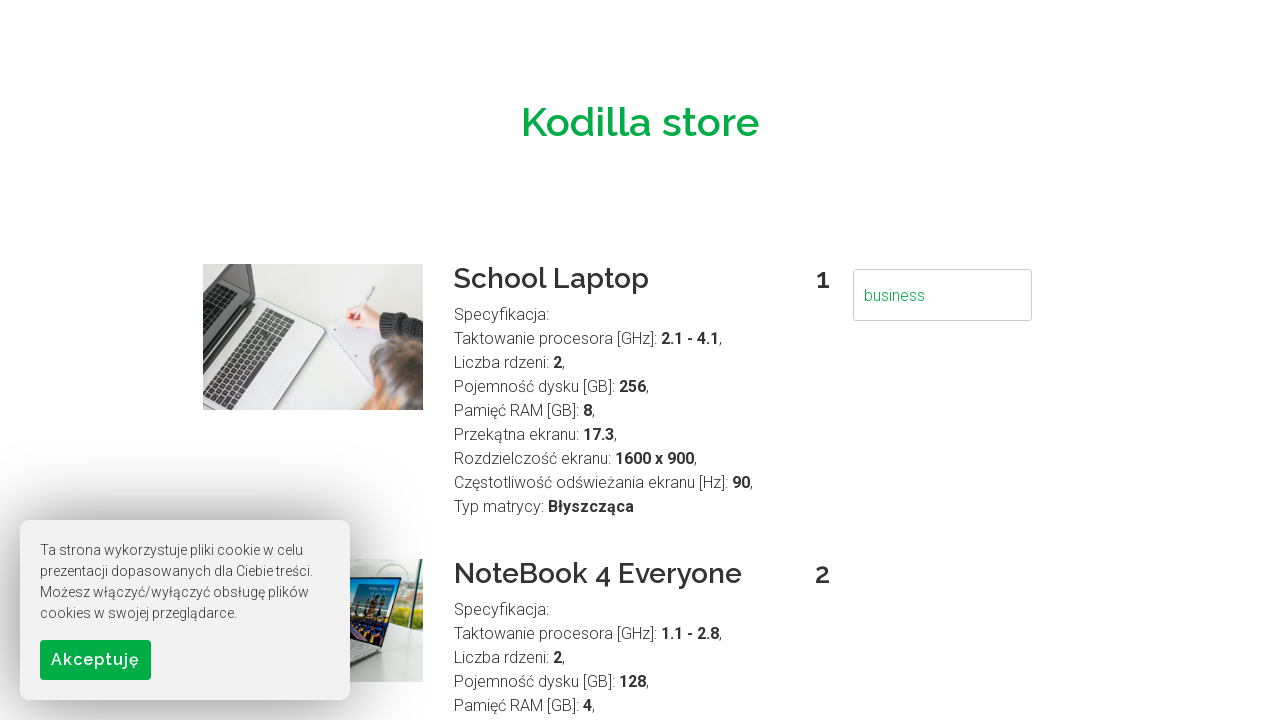

Waited 1.5 seconds for search results to update
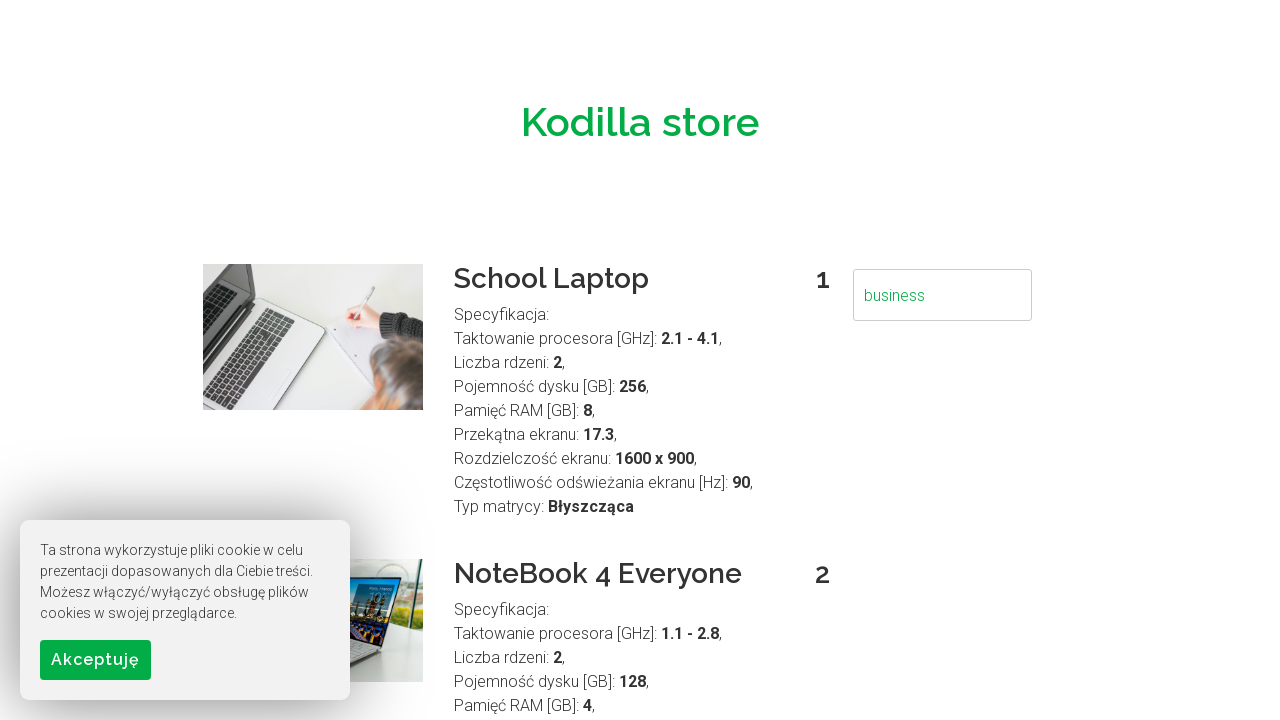

Search results container loaded for phrase 'business'
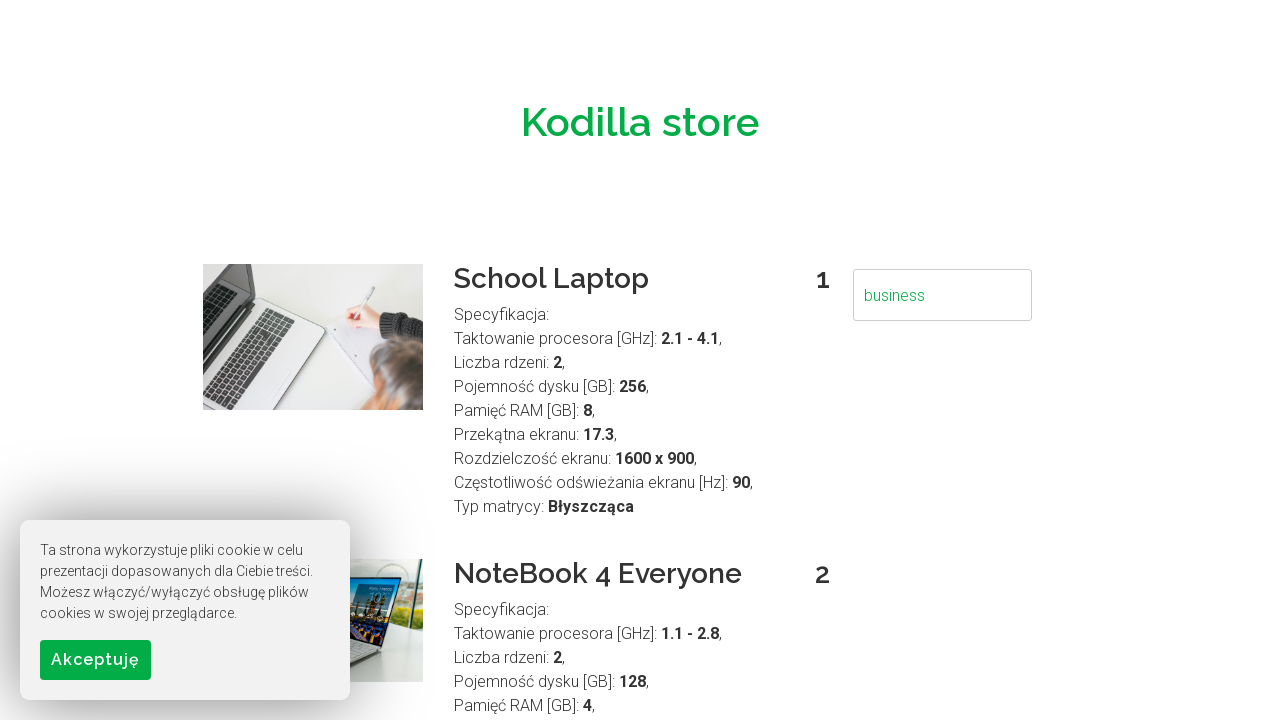

Cleared search field on #searchField
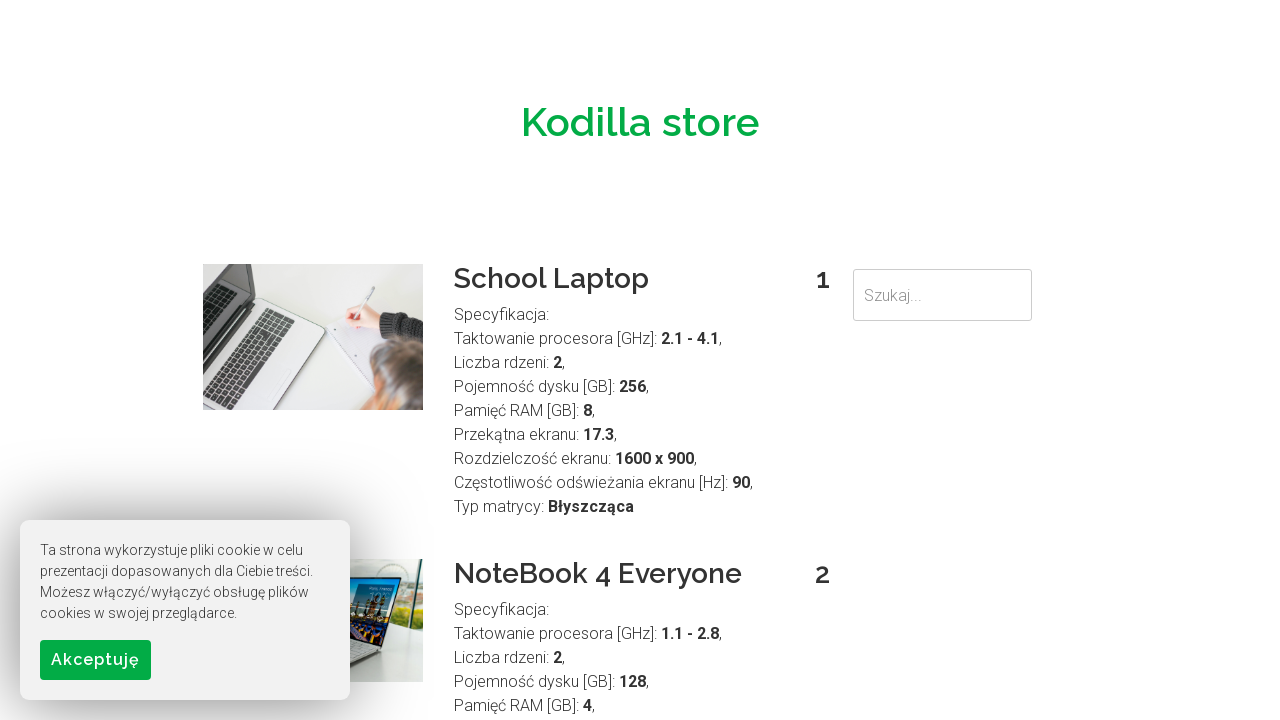

Entered search phrase 'BUSINESS' into search field on #searchField
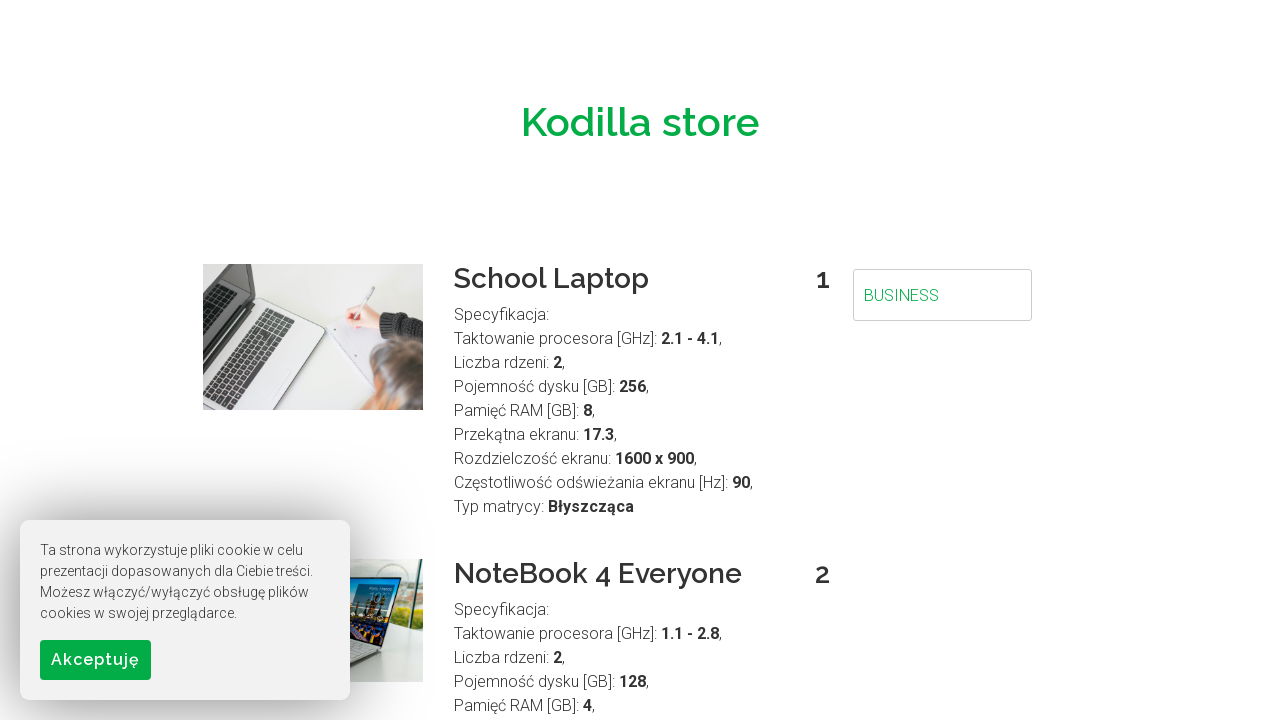

Waited 1.5 seconds for search results to update
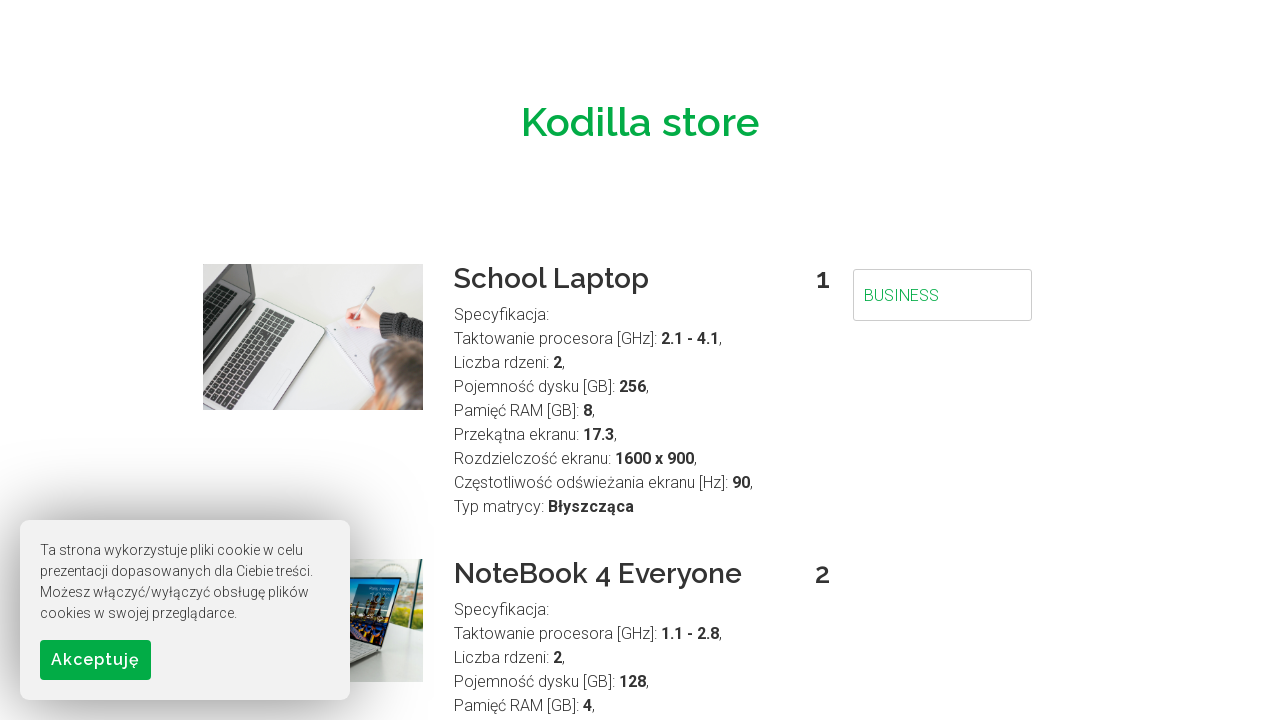

Search results container loaded for phrase 'BUSINESS'
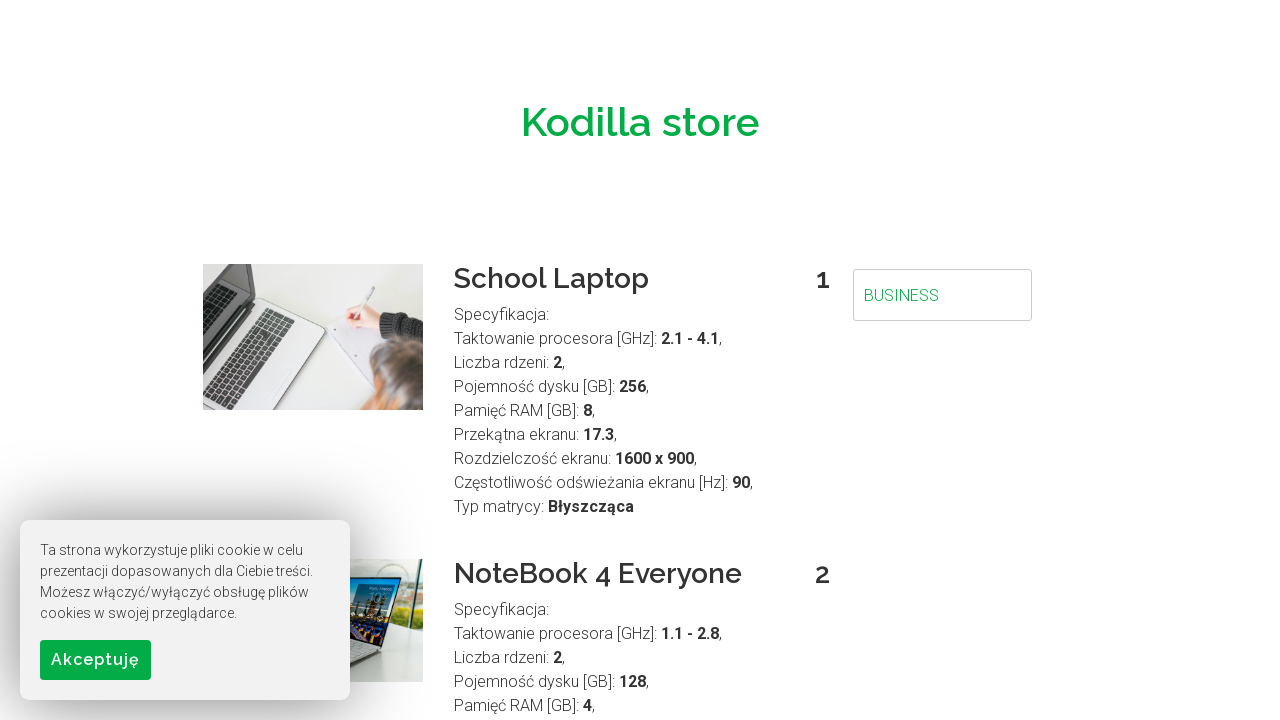

Cleared search field on #searchField
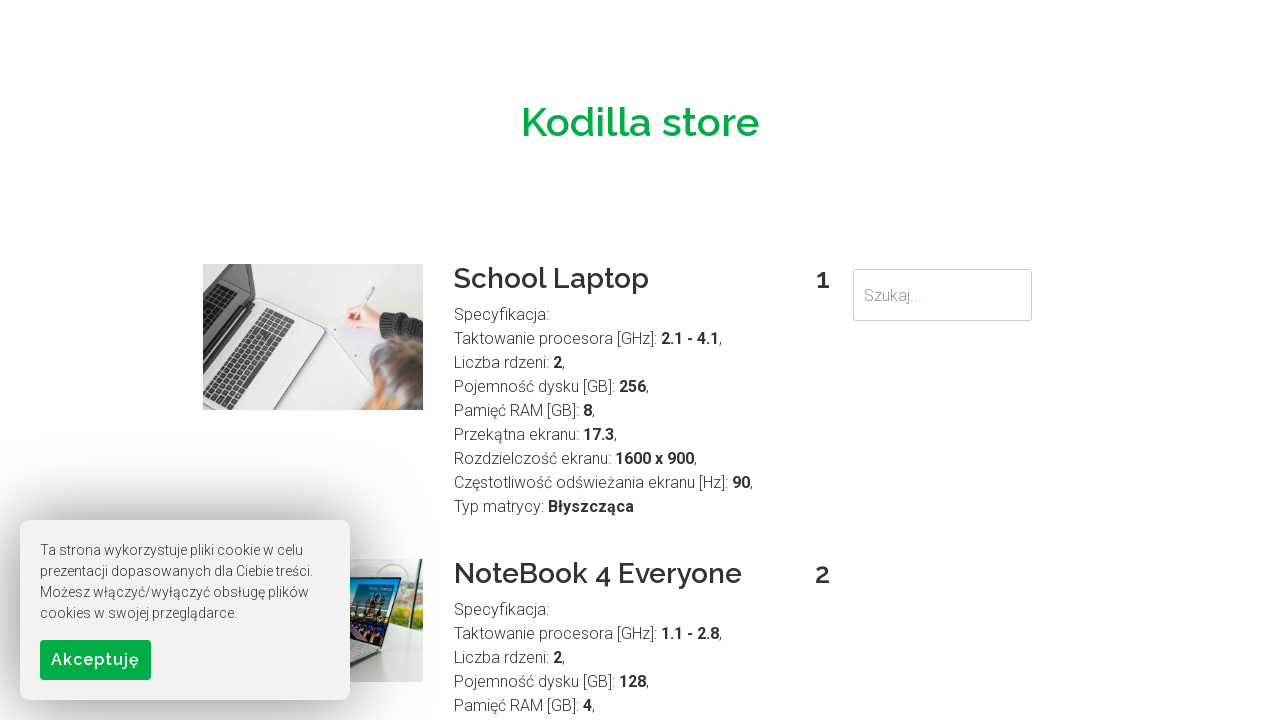

Entered search phrase 'Gaming' into search field on #searchField
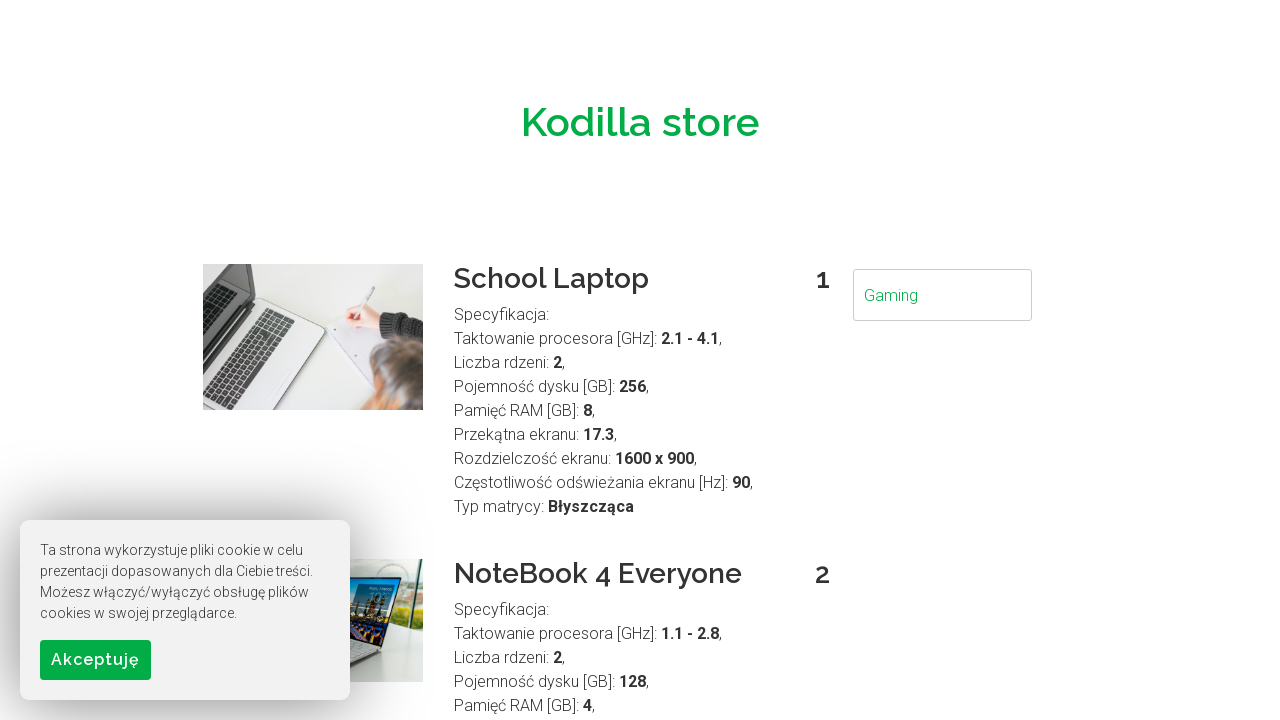

Waited 1.5 seconds for search results to update
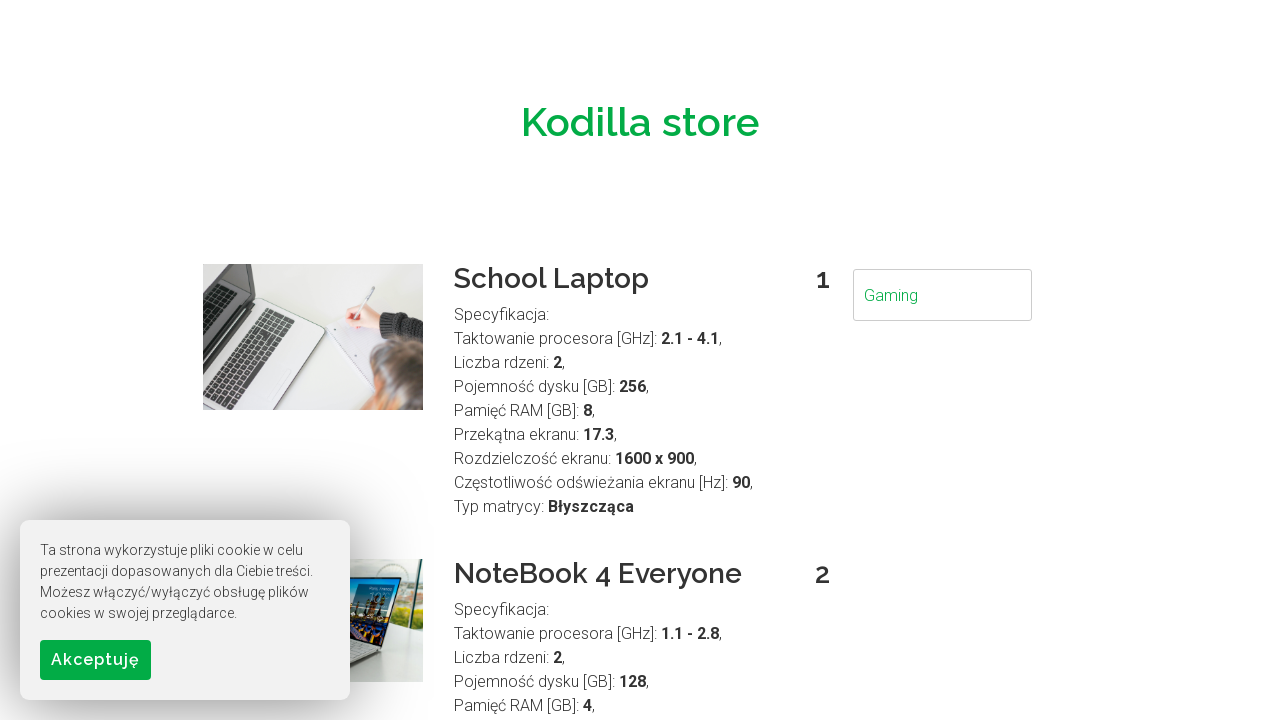

Search results container loaded for phrase 'Gaming'
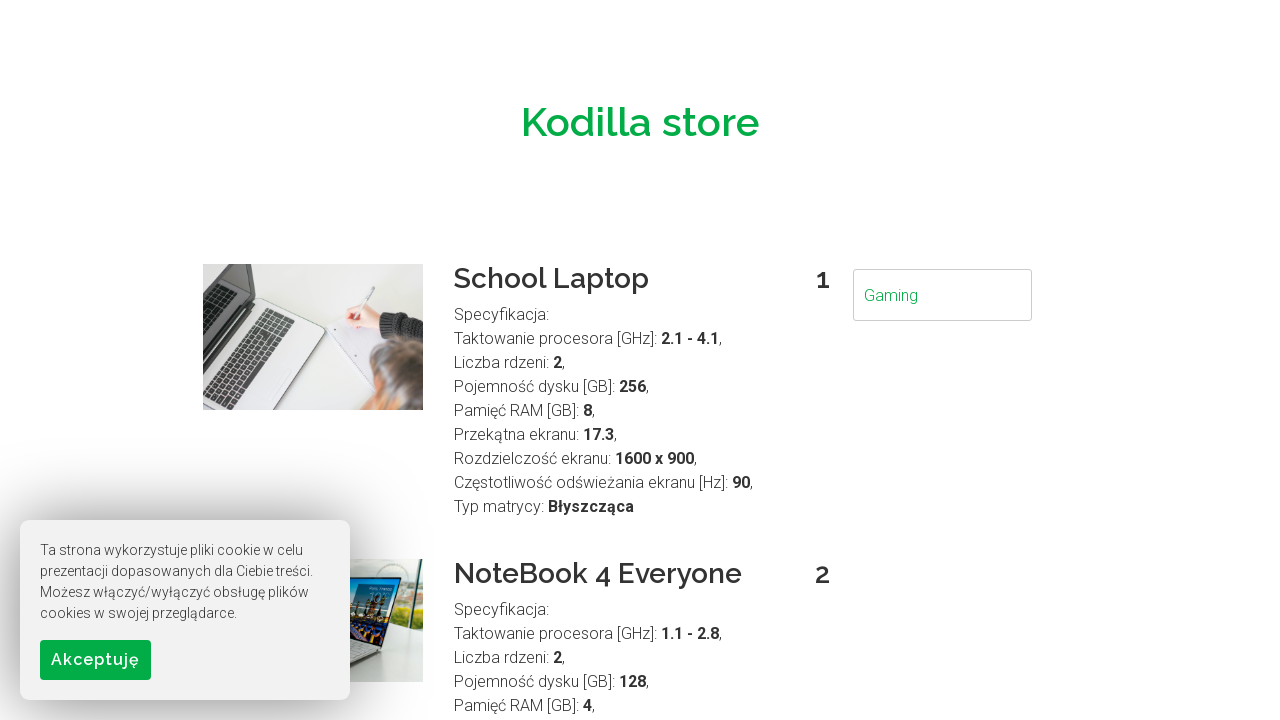

Cleared search field on #searchField
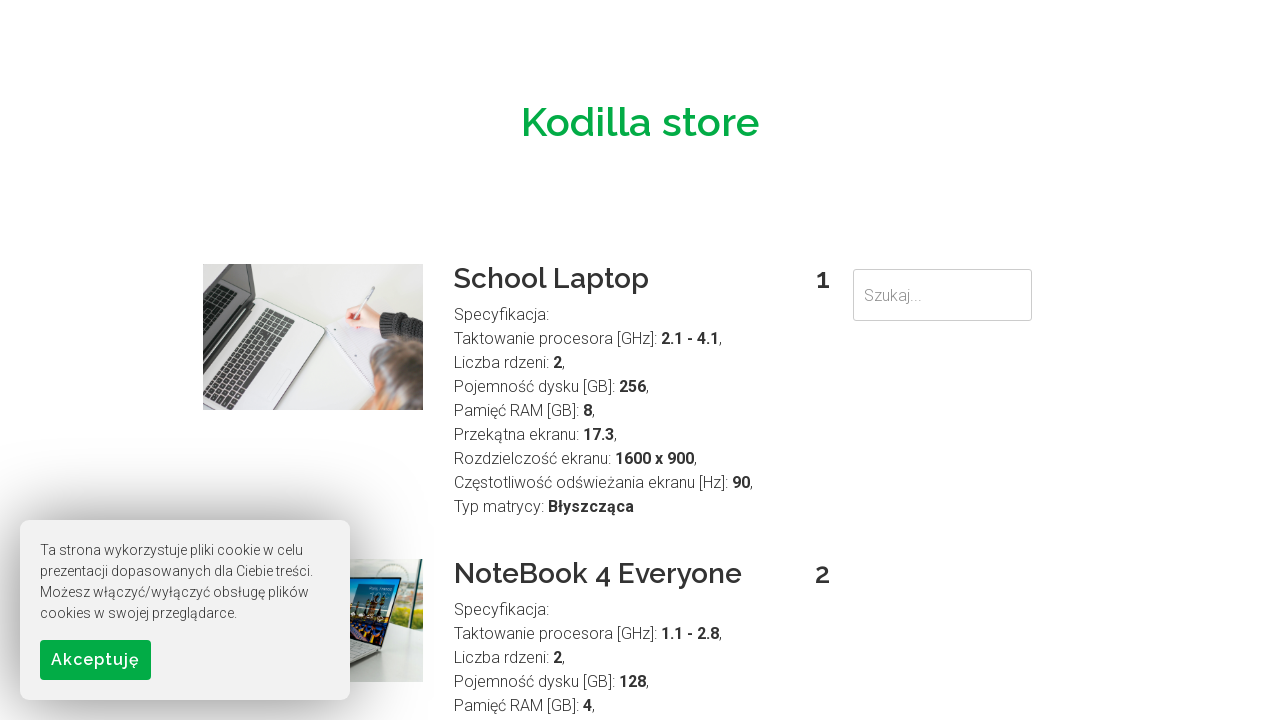

Entered search phrase 'gaming' into search field on #searchField
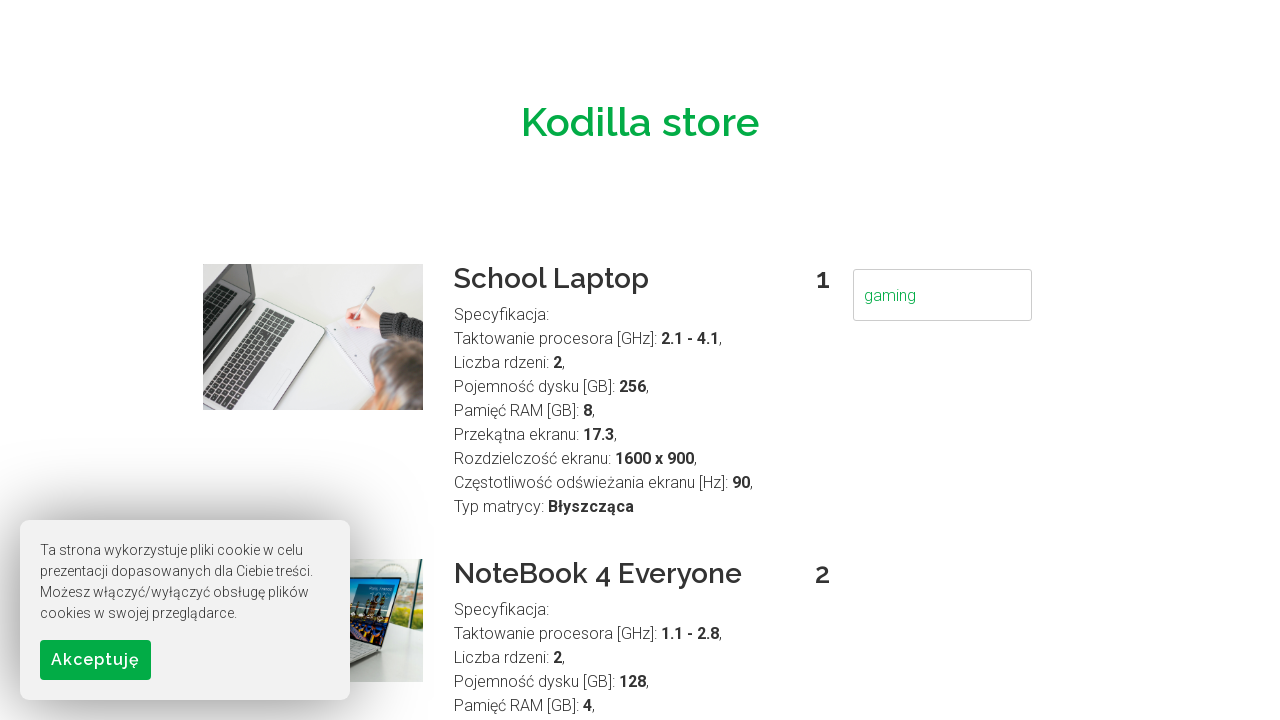

Waited 1.5 seconds for search results to update
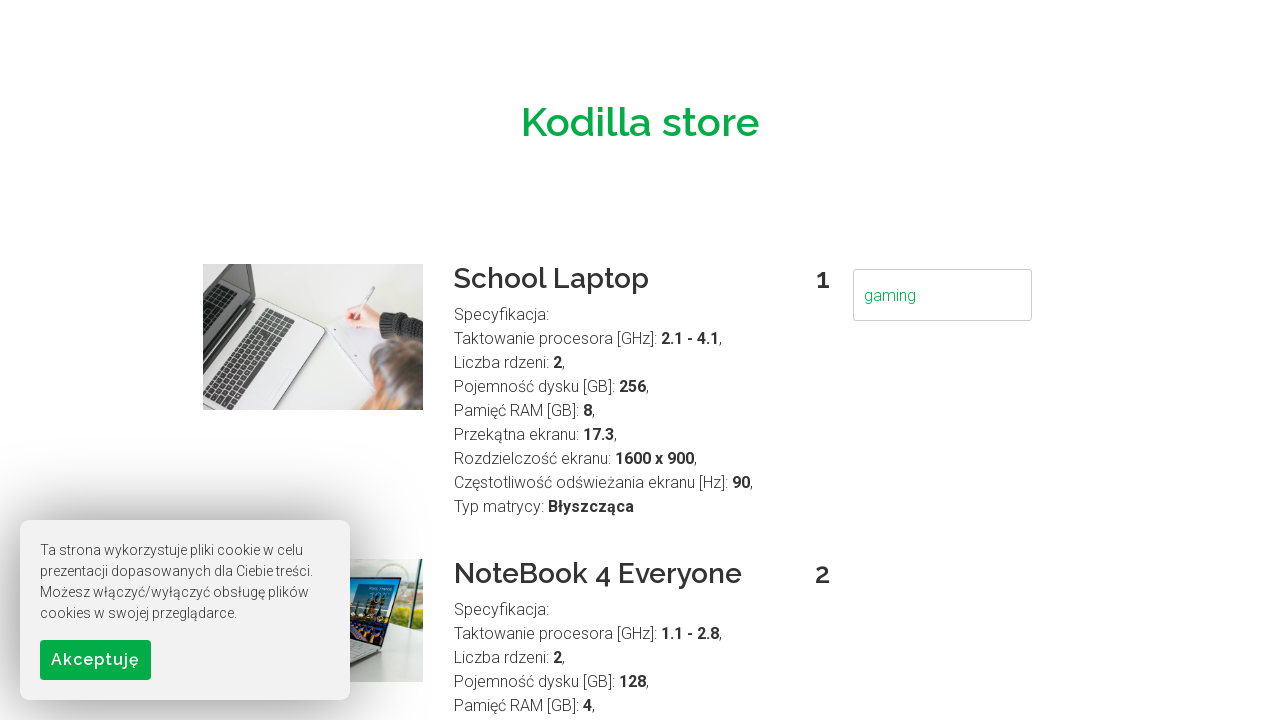

Search results container loaded for phrase 'gaming'
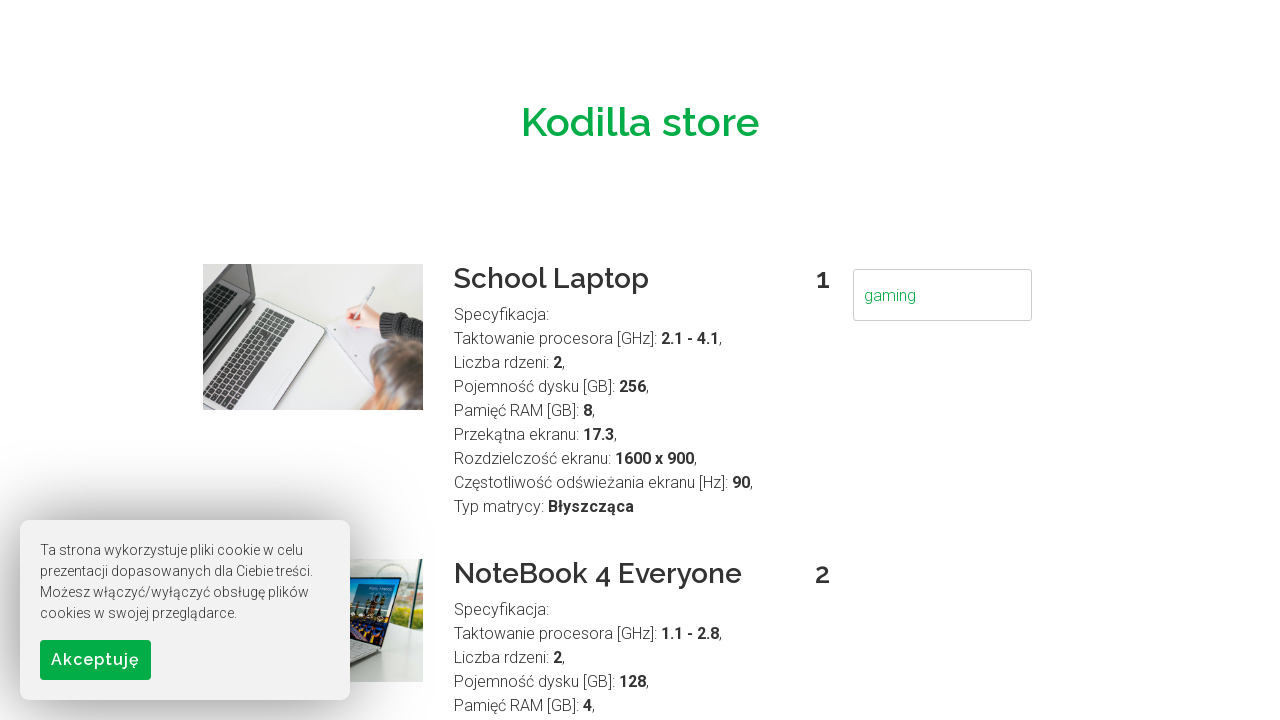

Cleared search field on #searchField
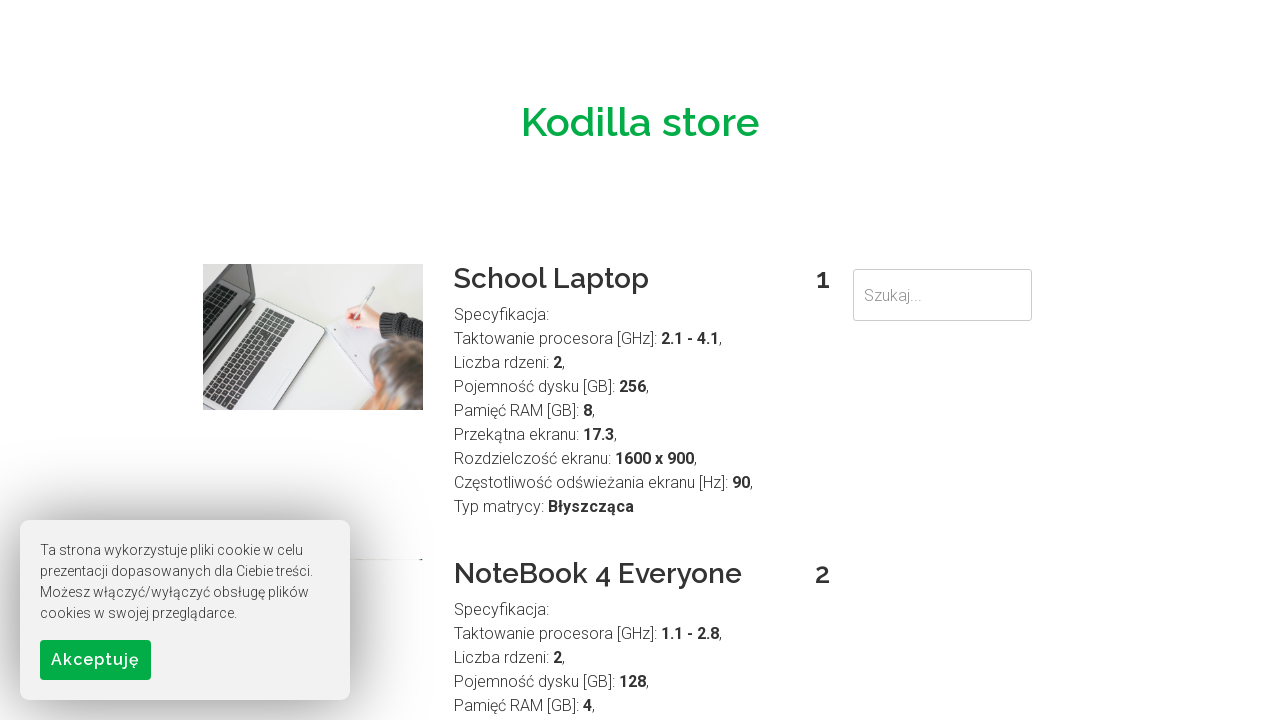

Entered search phrase 'GAMING' into search field on #searchField
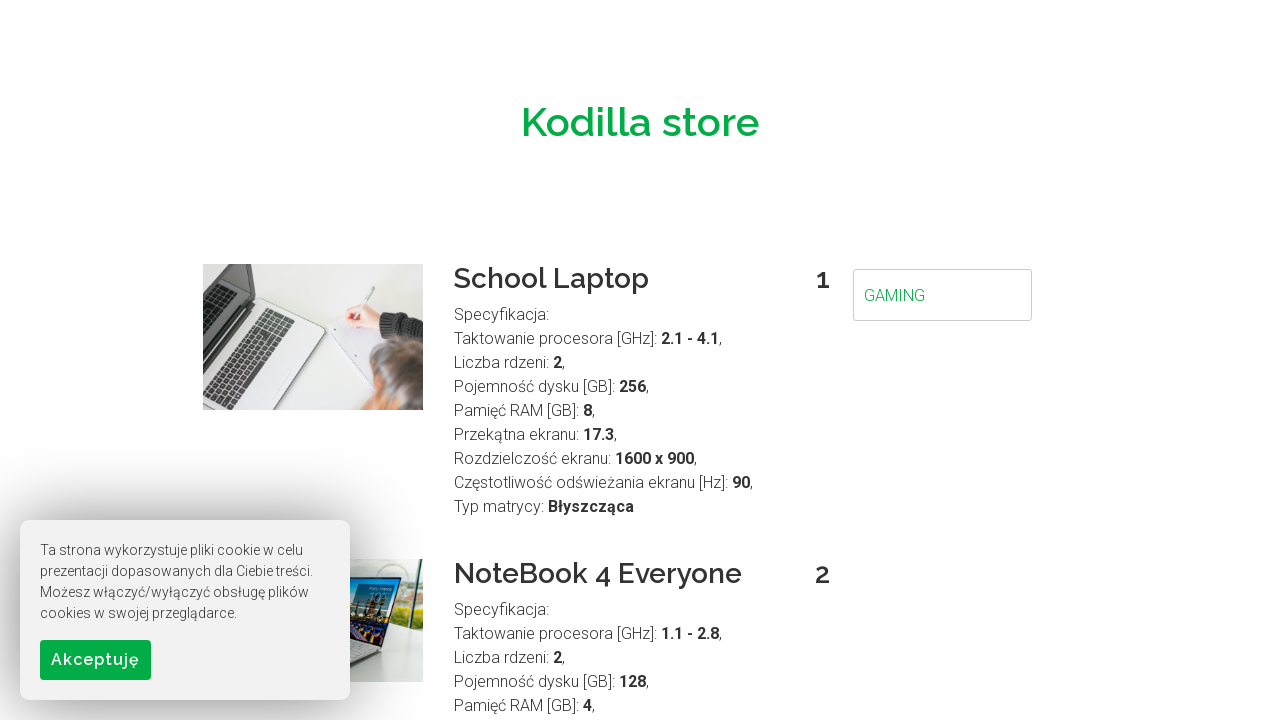

Waited 1.5 seconds for search results to update
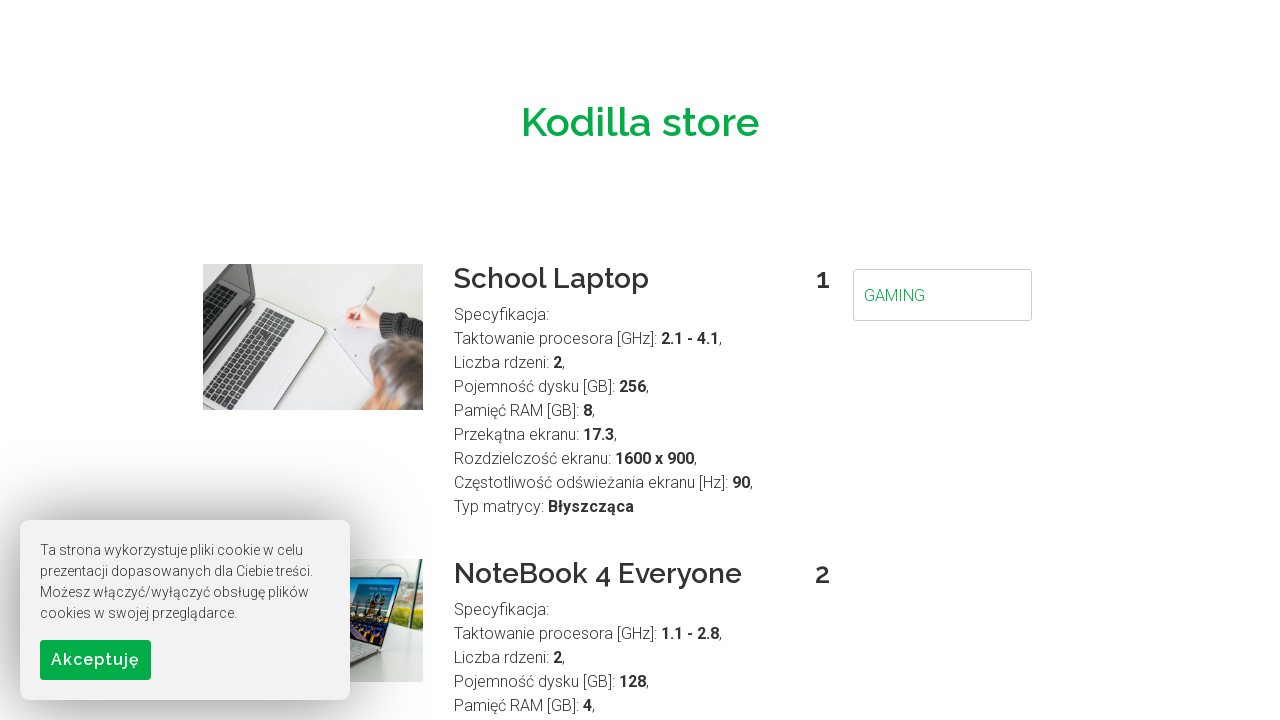

Search results container loaded for phrase 'GAMING'
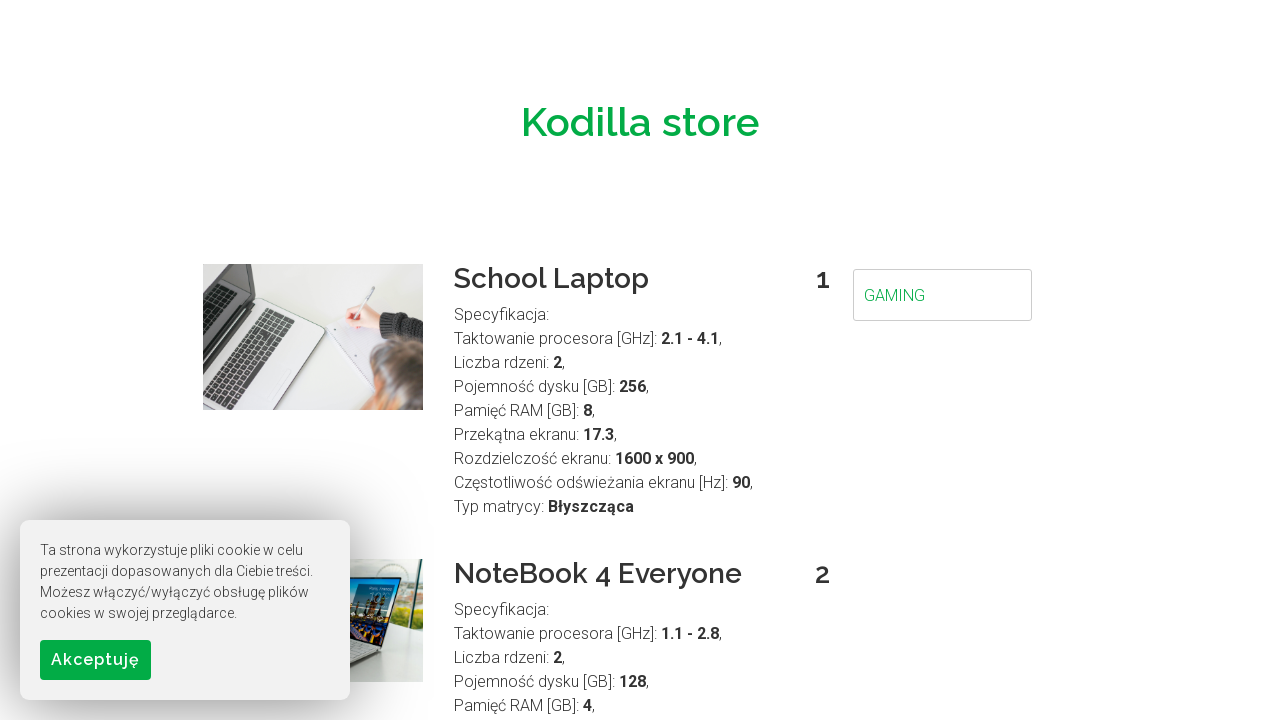

Cleared search field on #searchField
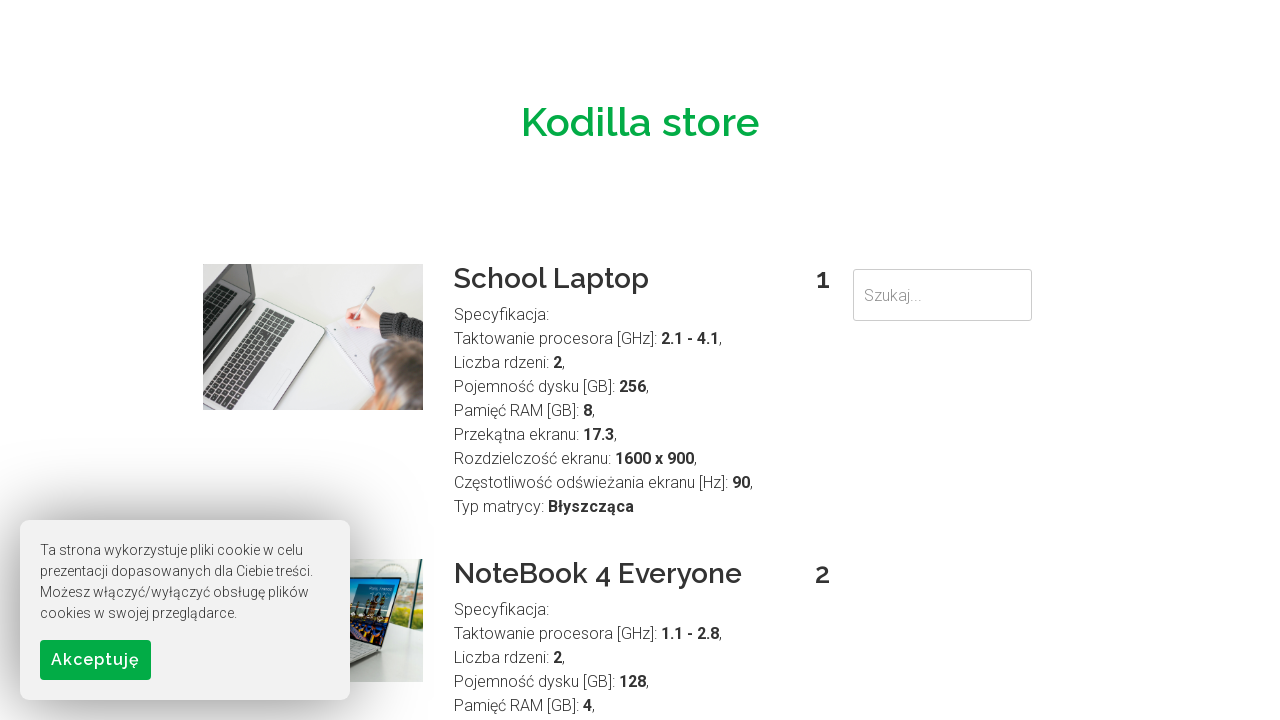

Entered search phrase 'Powerful' into search field on #searchField
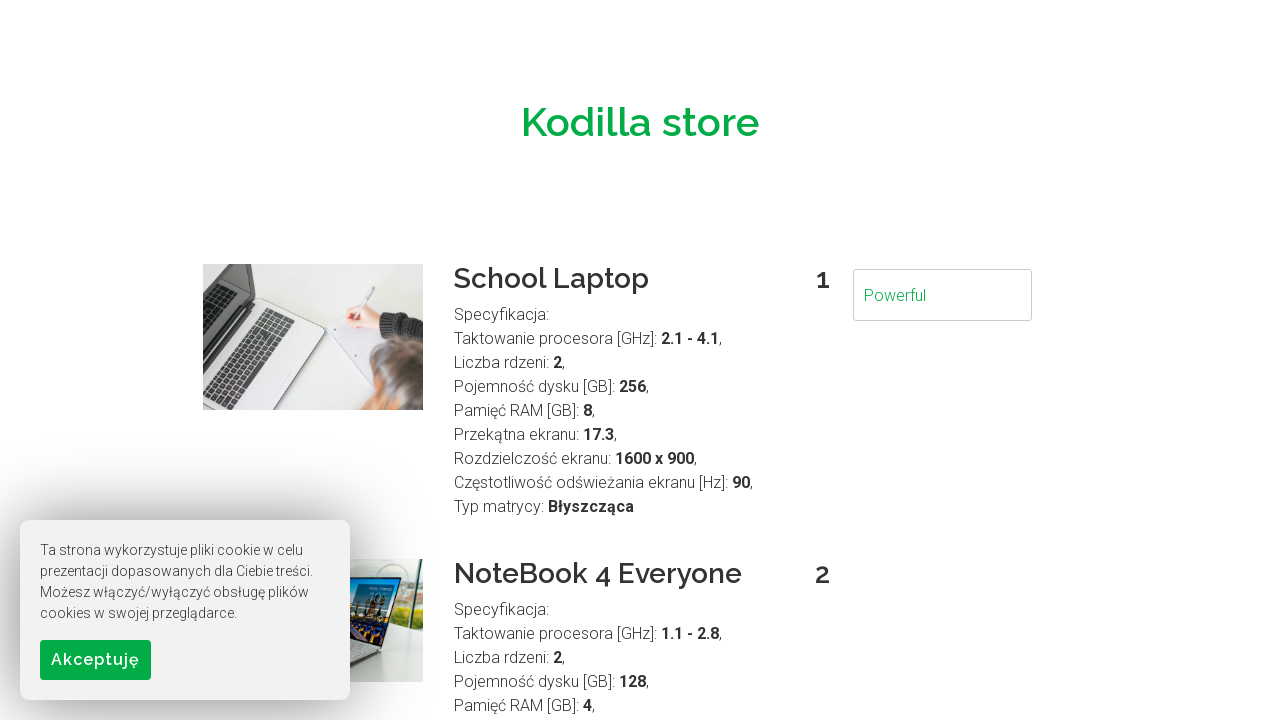

Waited 1.5 seconds for search results to update
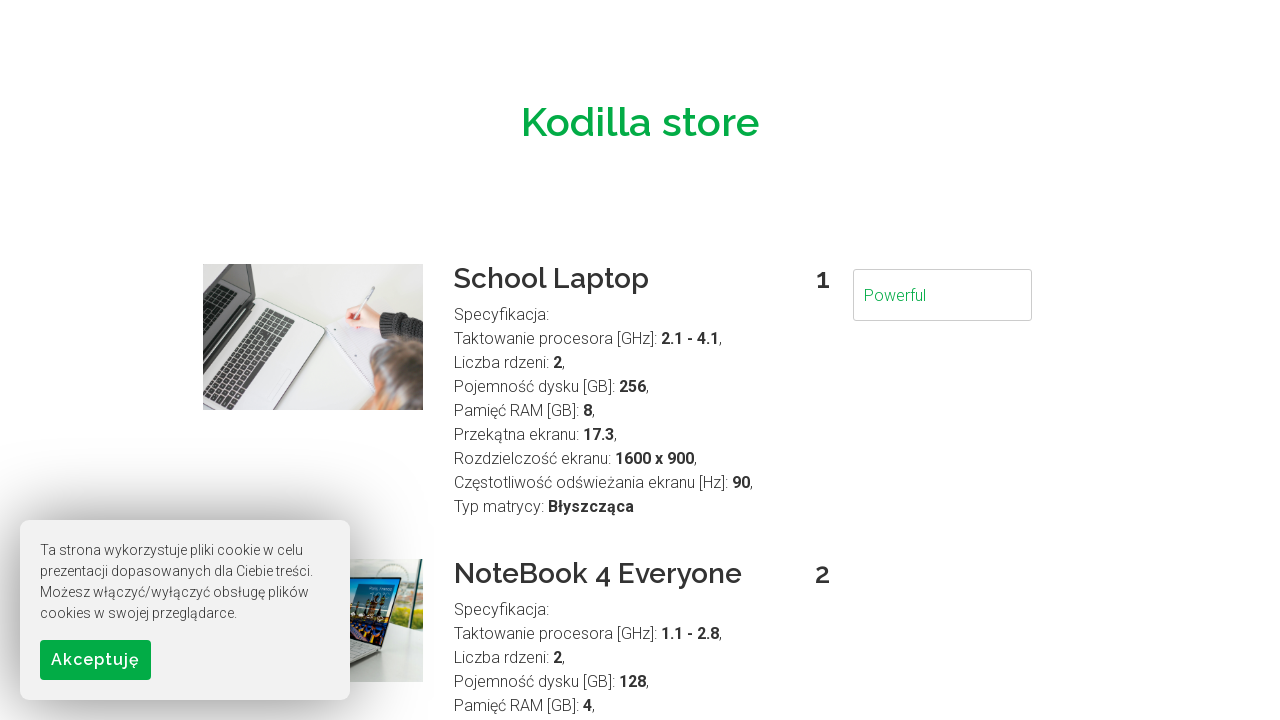

Search results container loaded for phrase 'Powerful'
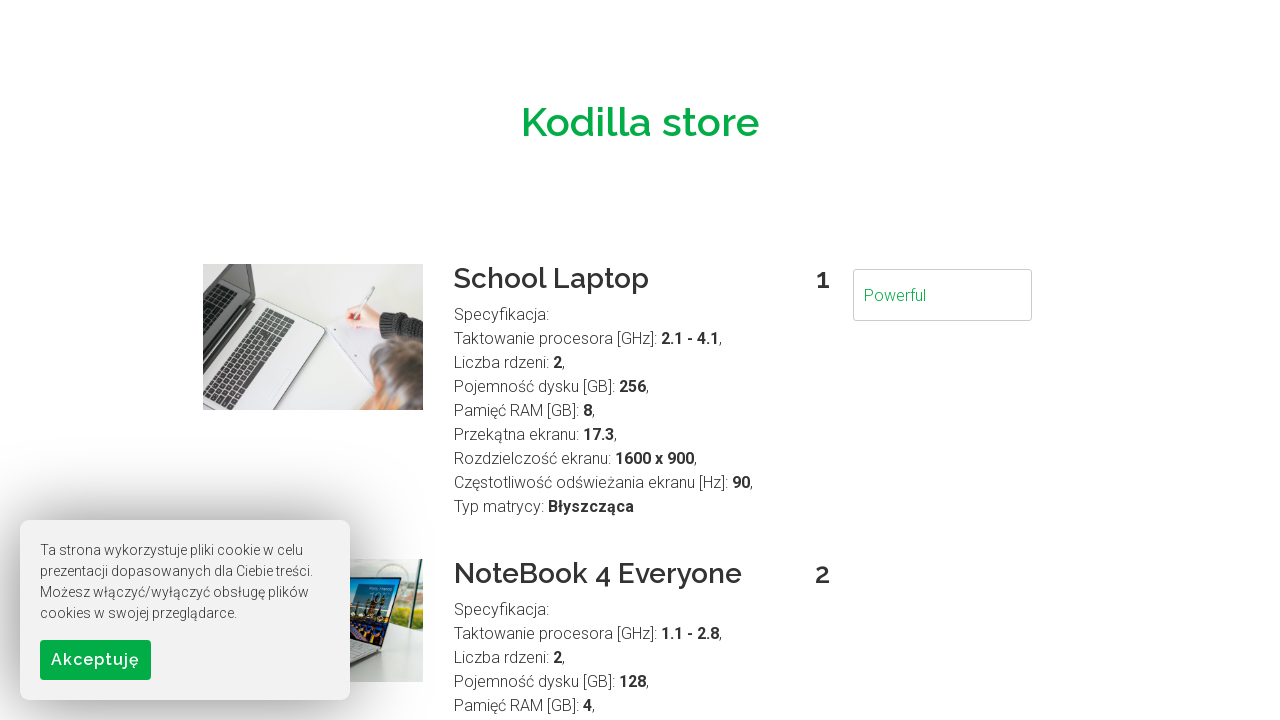

Cleared search field on #searchField
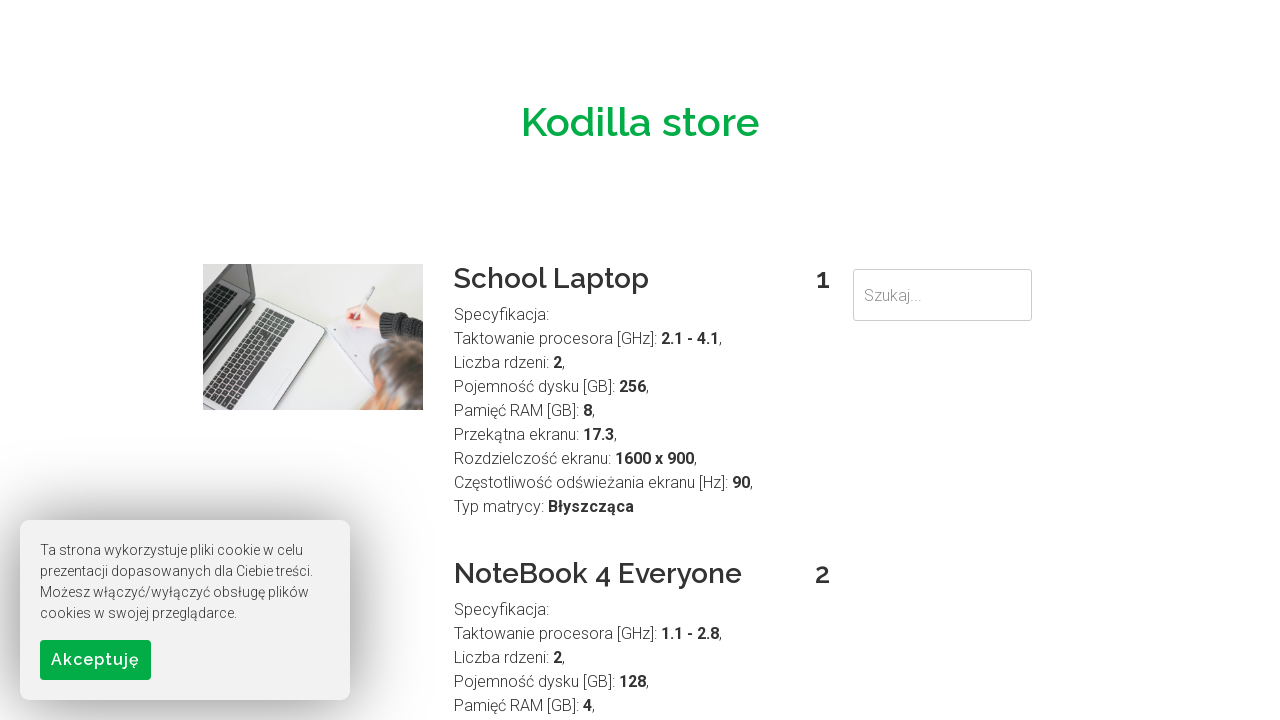

Entered search phrase 'powerful' into search field on #searchField
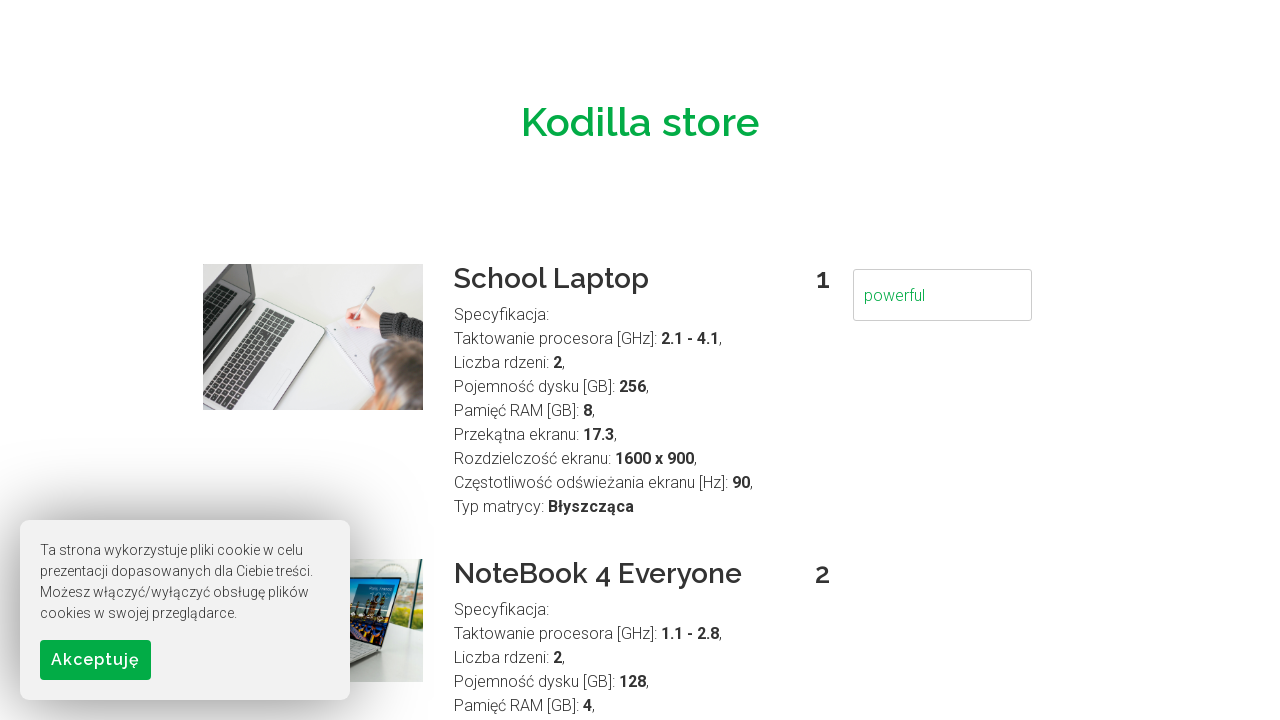

Waited 1.5 seconds for search results to update
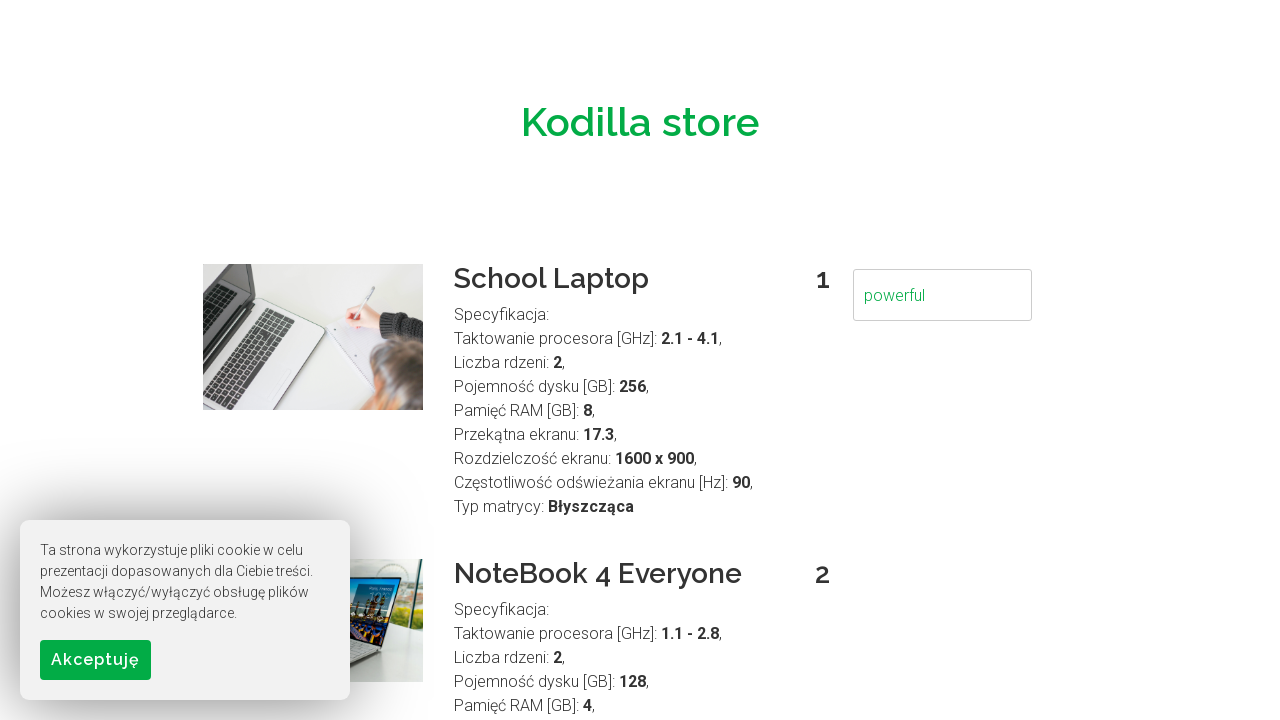

Search results container loaded for phrase 'powerful'
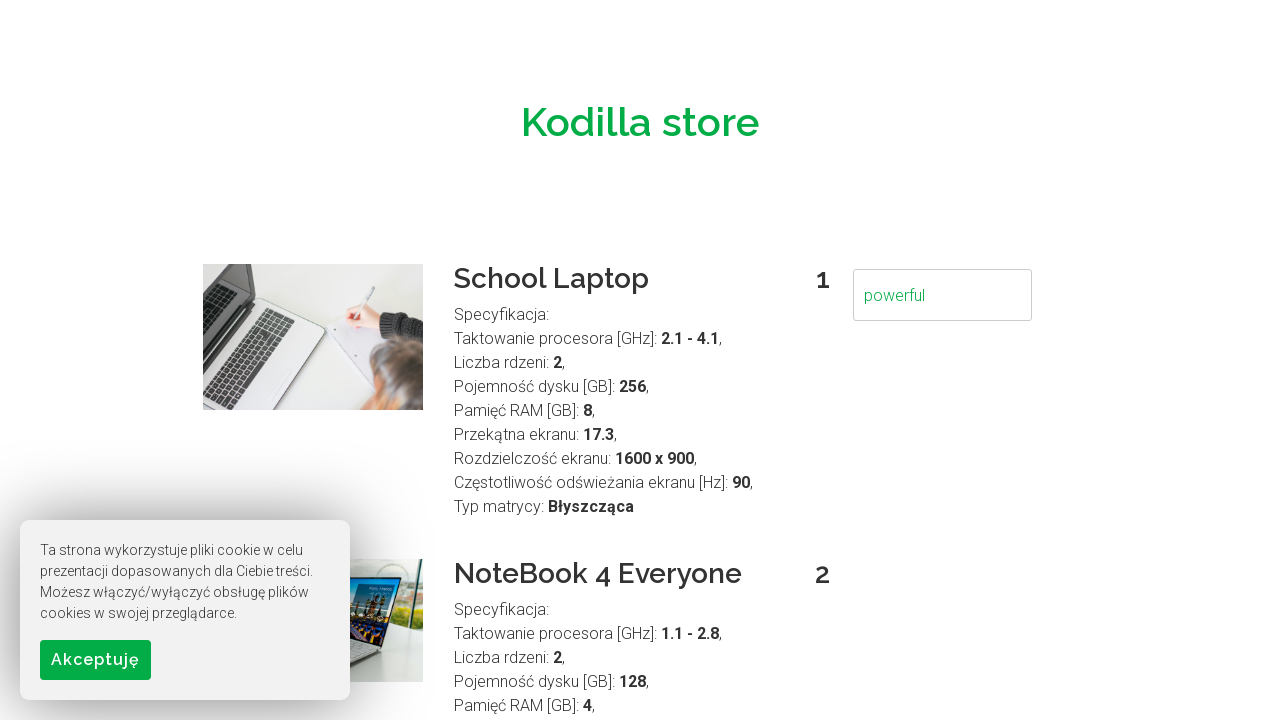

Cleared search field on #searchField
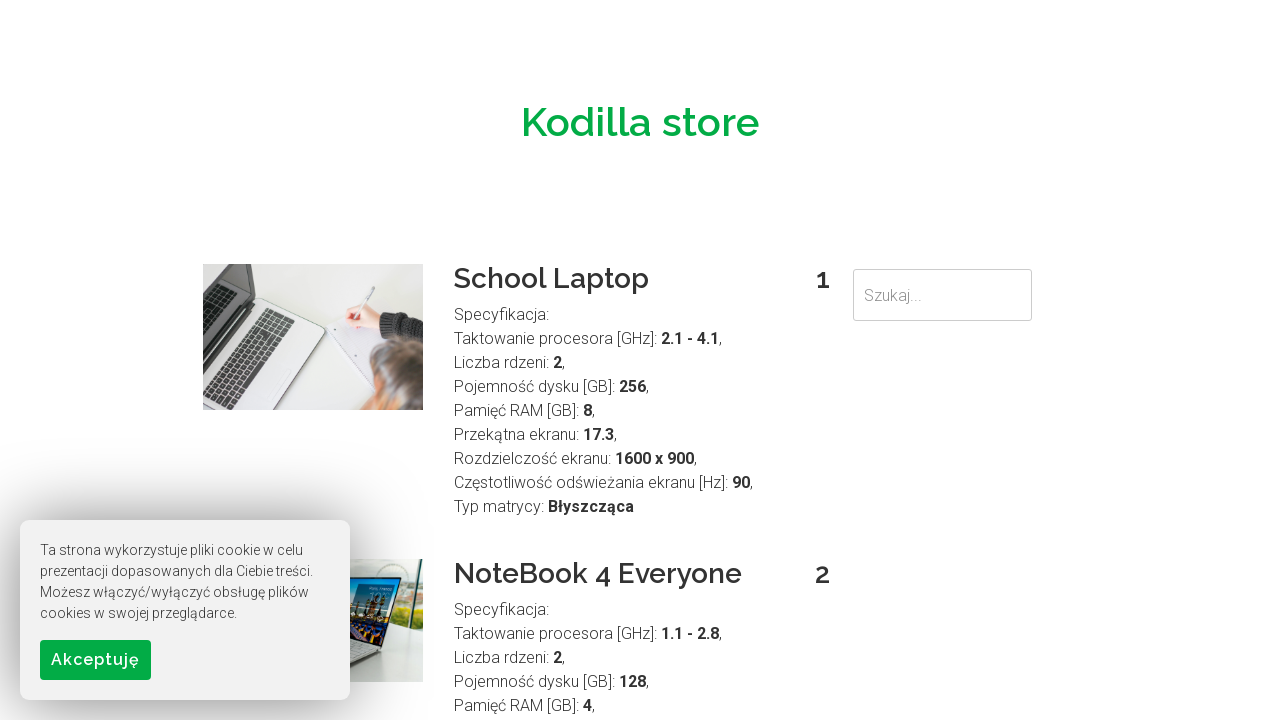

Entered search phrase 'POWERFUL' into search field on #searchField
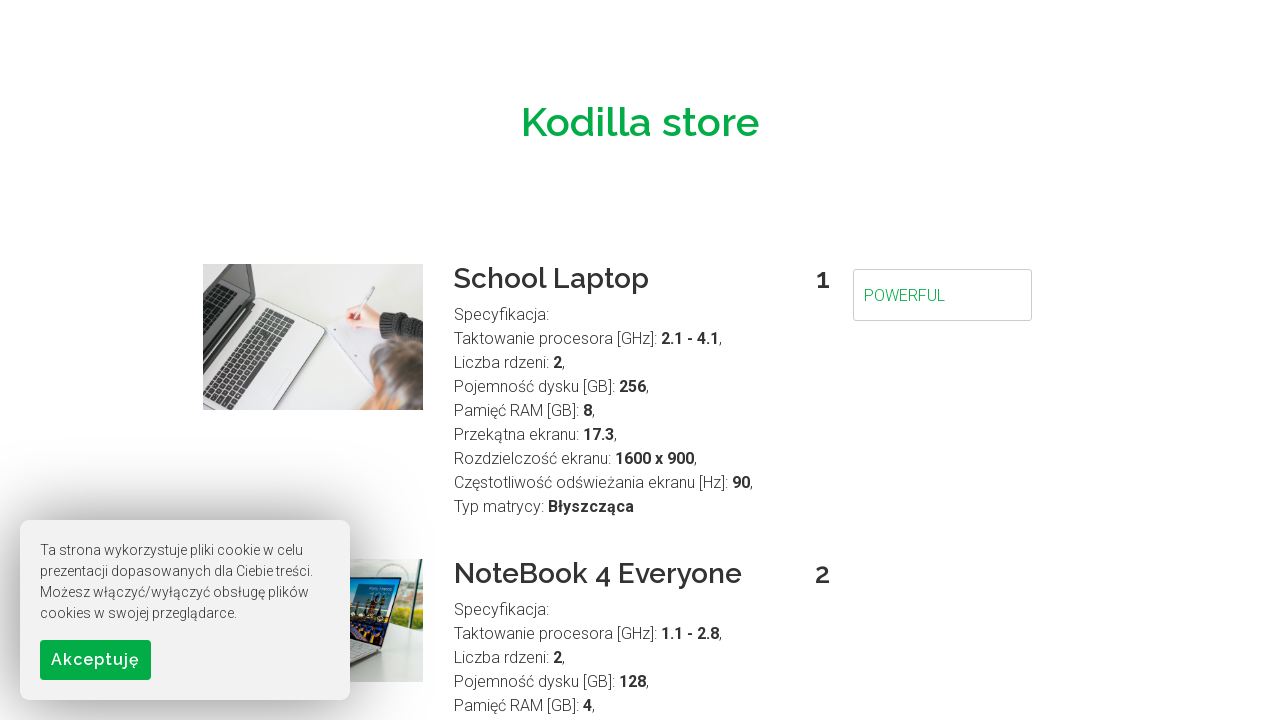

Waited 1.5 seconds for search results to update
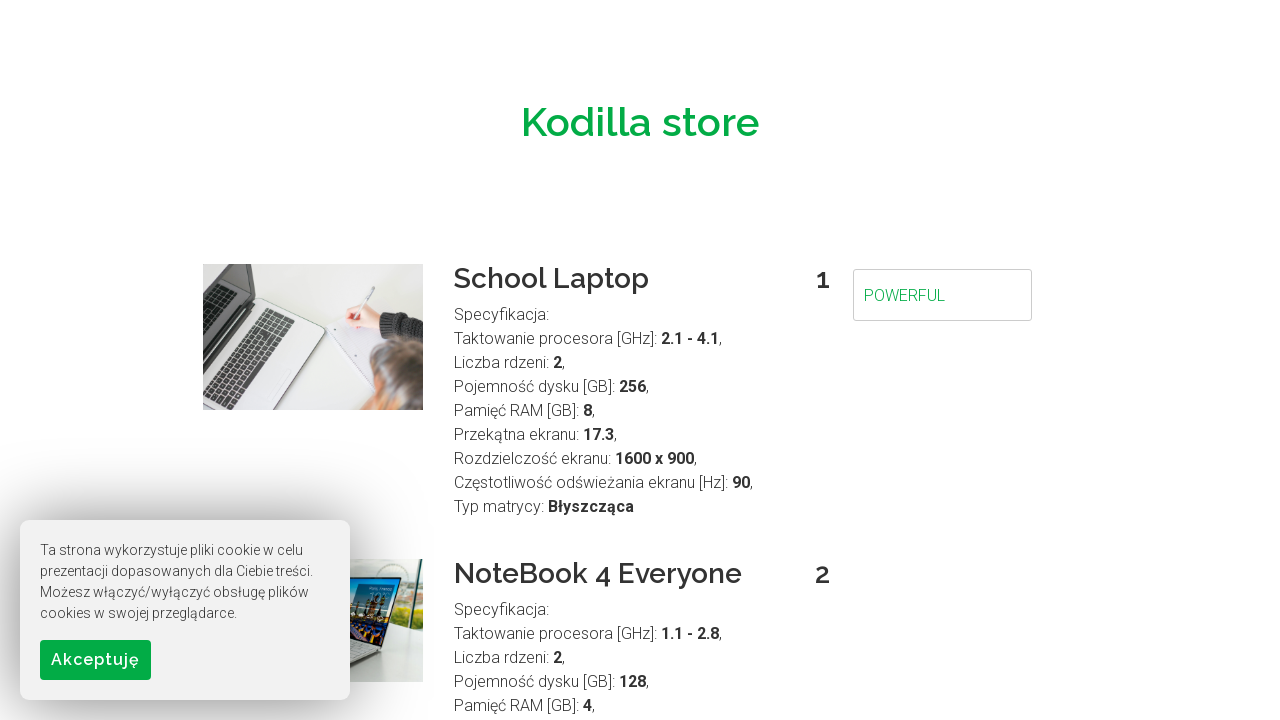

Search results container loaded for phrase 'POWERFUL'
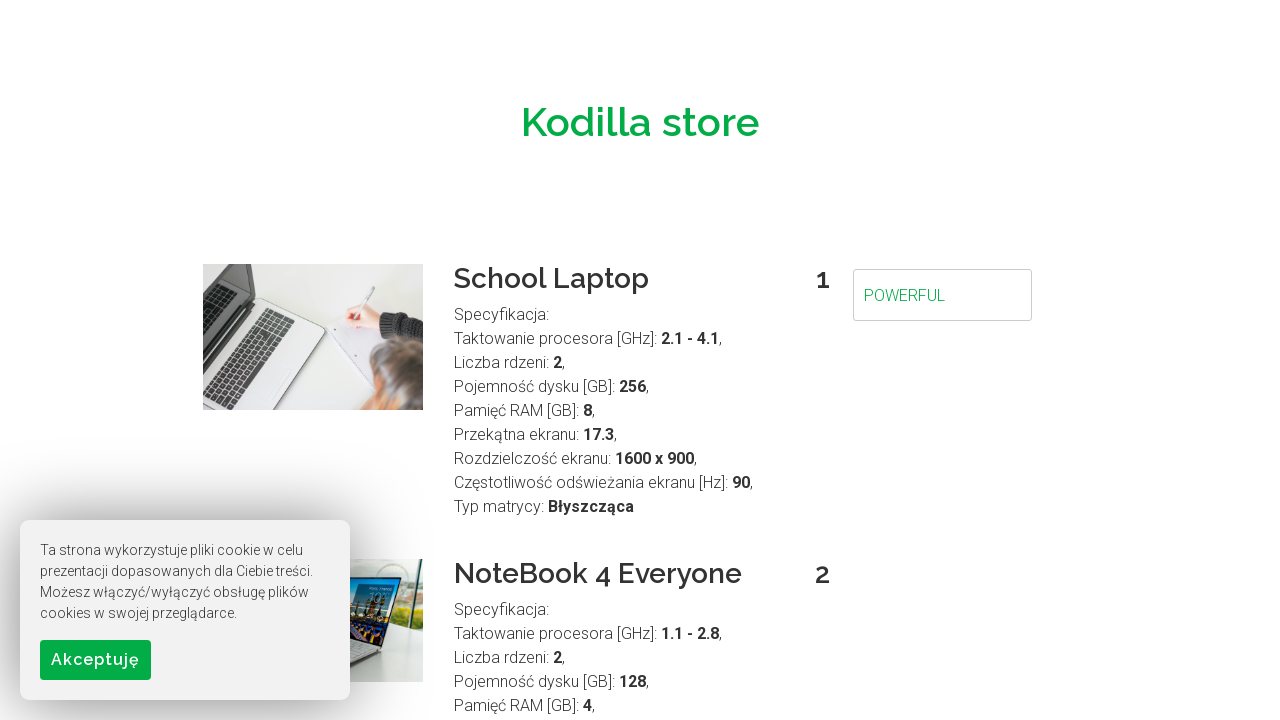

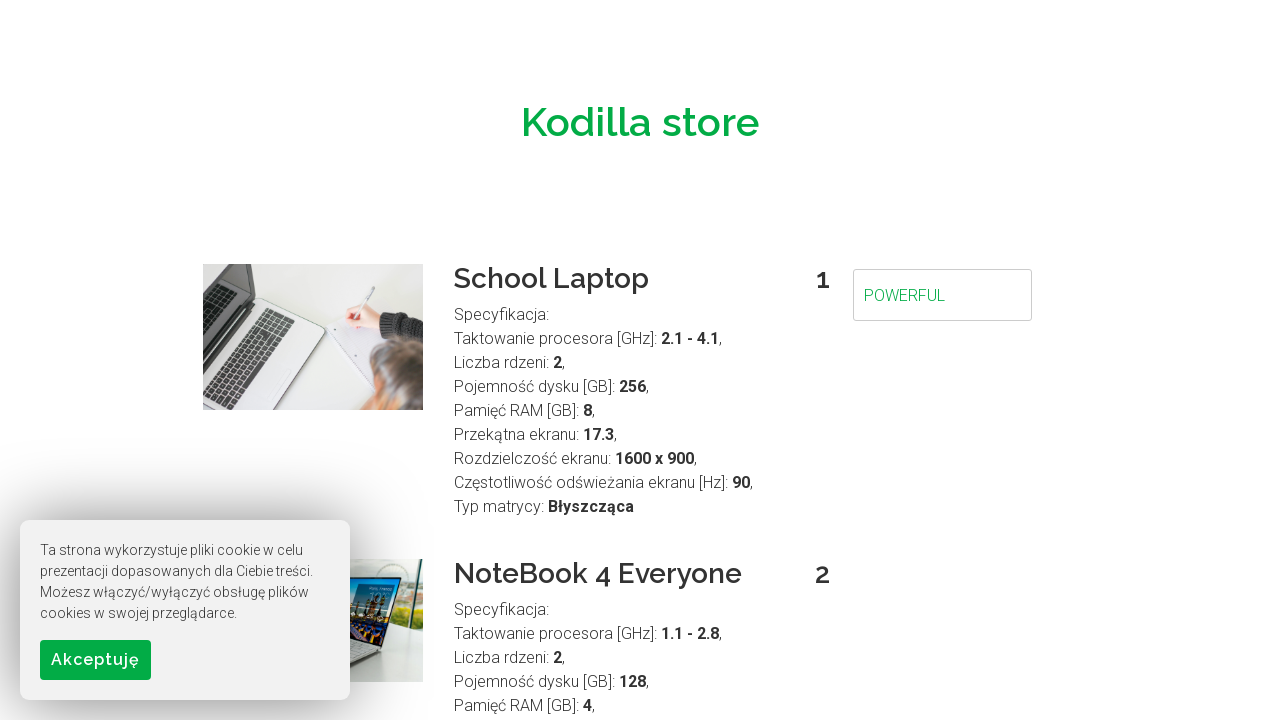